Tests infinite scroll functionality by scrolling 750 pixels down 10 times, then scrolling 750 pixels up 10 times using JavaScript execution

Starting URL: https://practice.cydeo.com/infinite_scroll

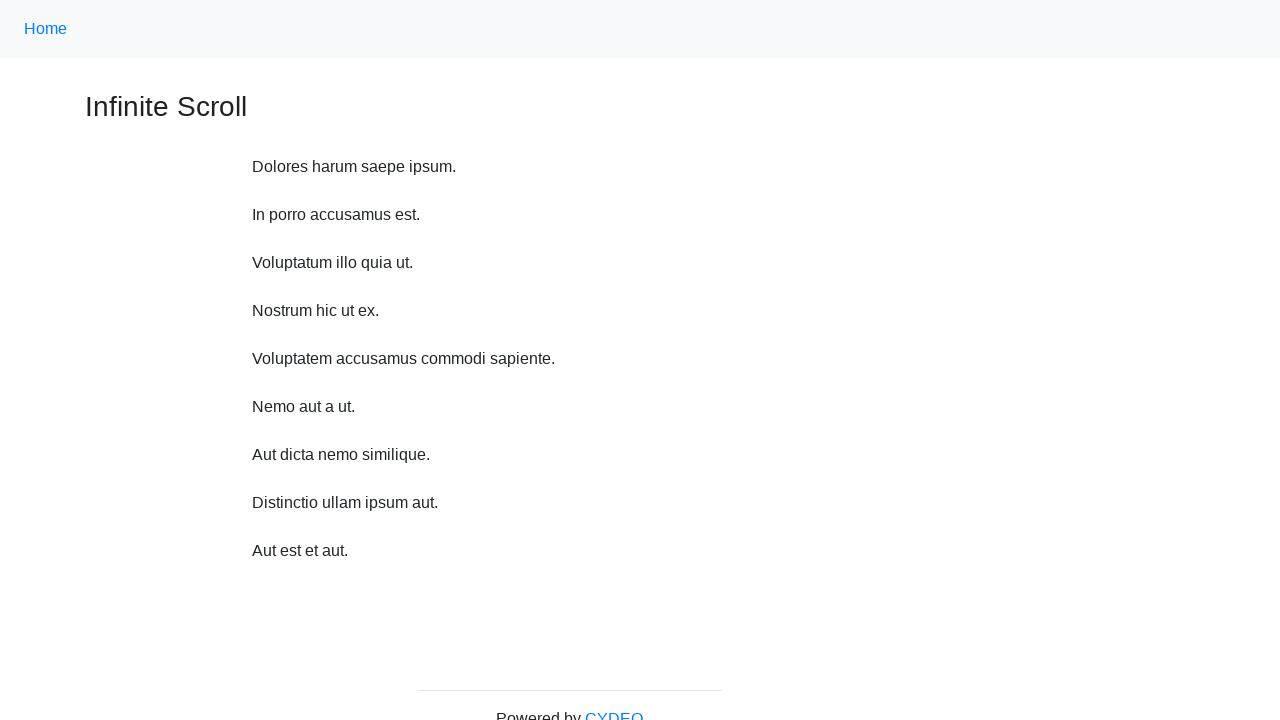

Navigated to infinite scroll practice page
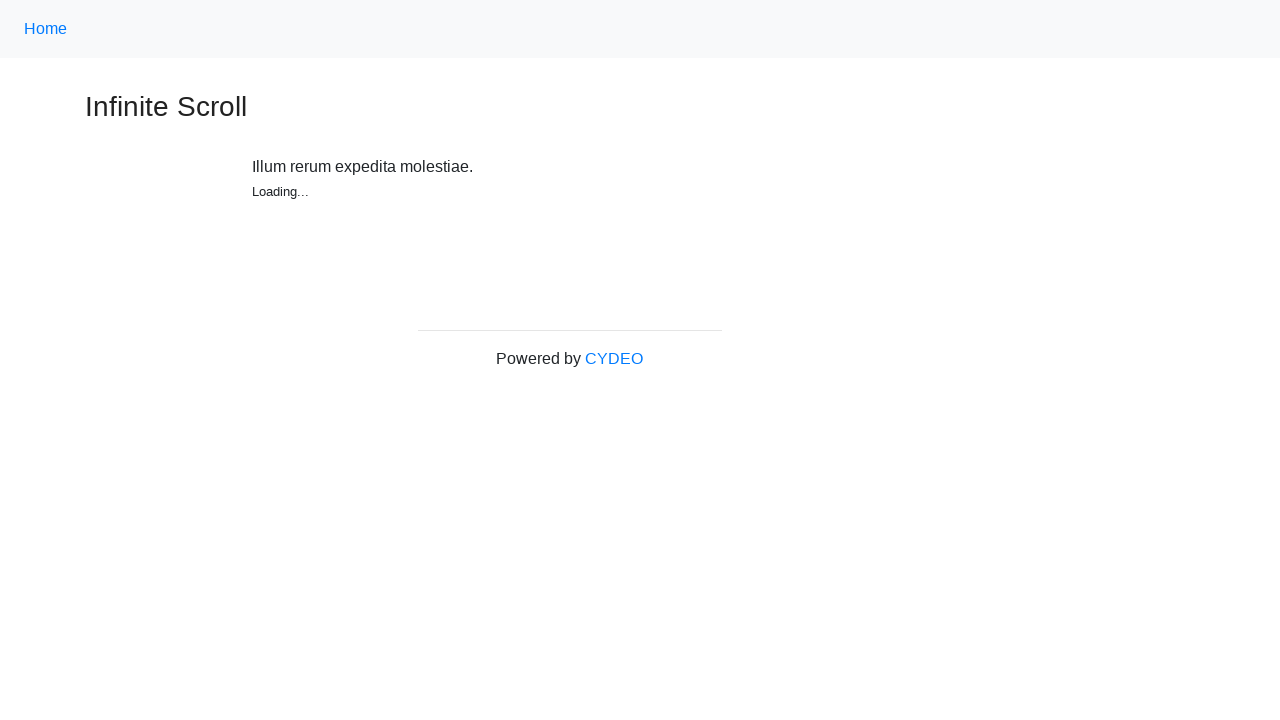

Scrolled down 750 pixels (iteration 1/10)
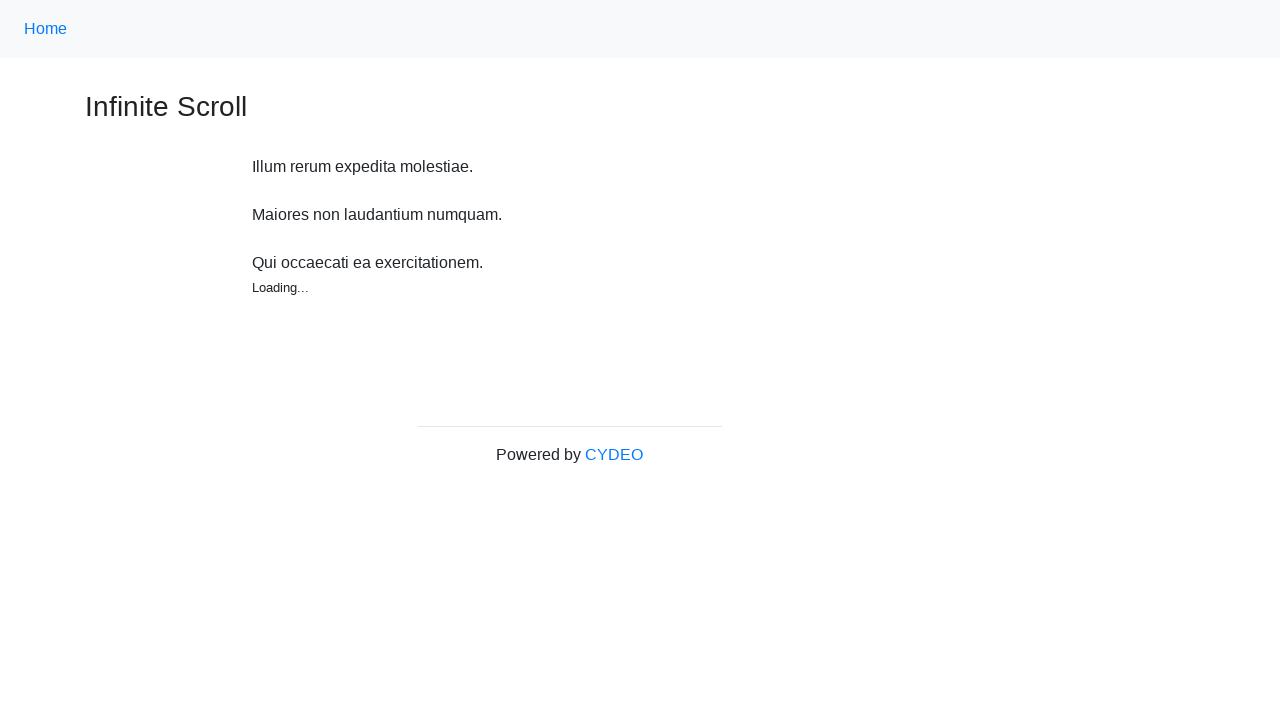

Waited 500ms for content to load after scroll down (iteration 1/10)
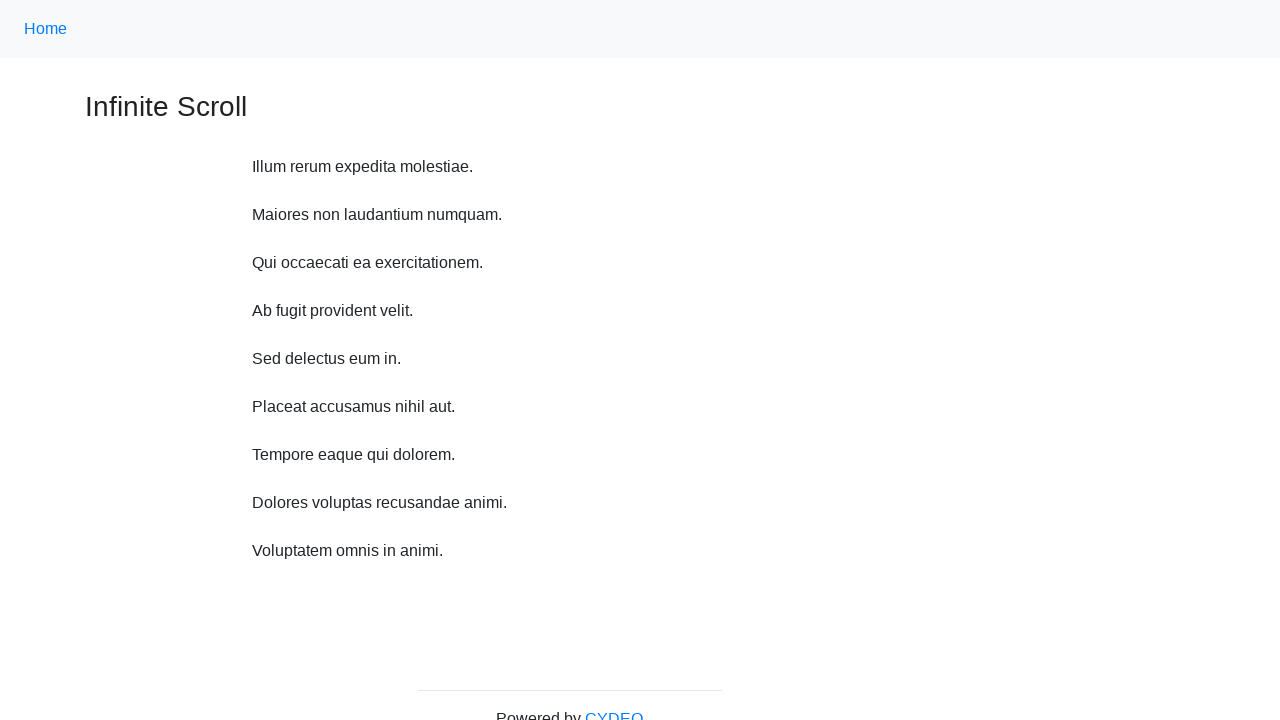

Scrolled down 750 pixels (iteration 2/10)
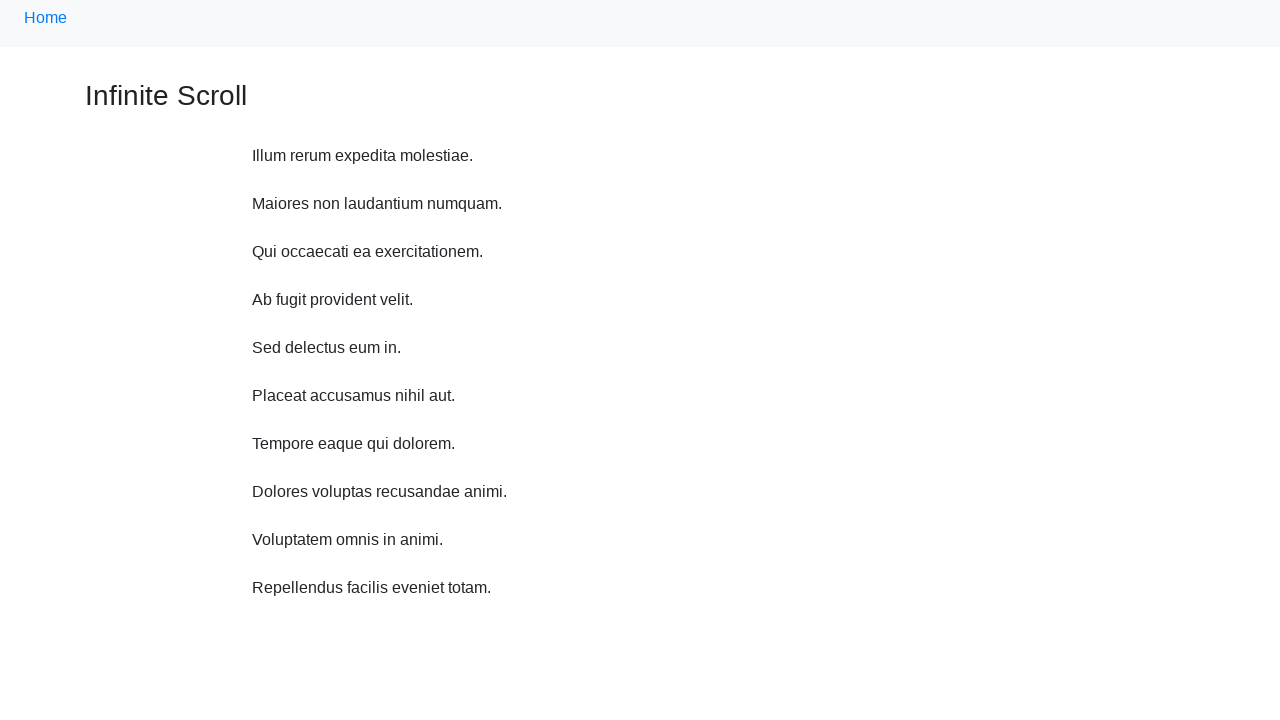

Waited 500ms for content to load after scroll down (iteration 2/10)
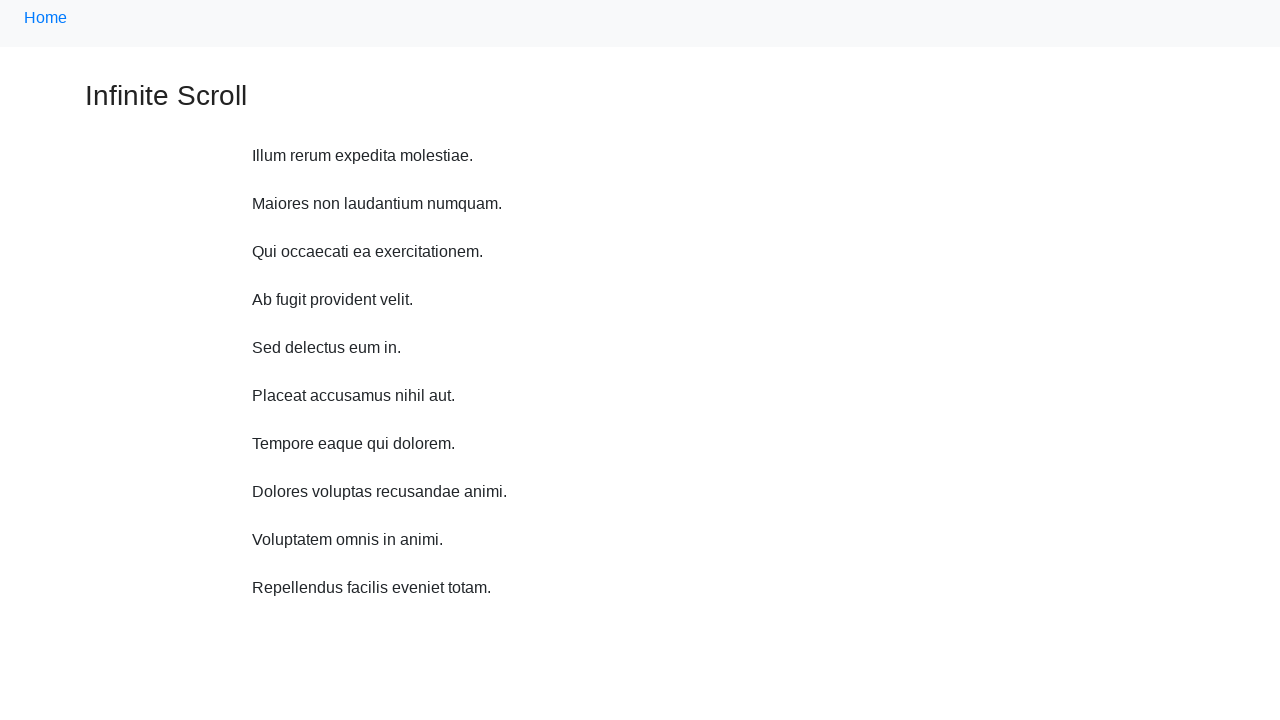

Scrolled down 750 pixels (iteration 3/10)
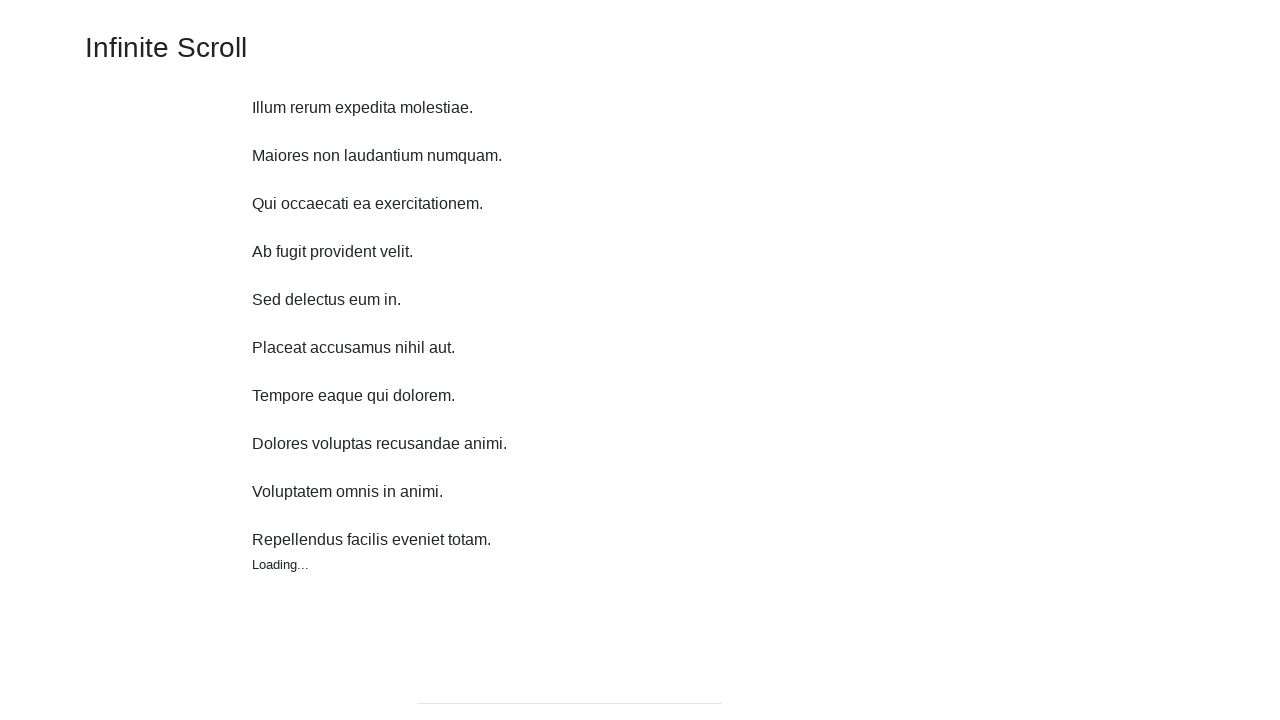

Waited 500ms for content to load after scroll down (iteration 3/10)
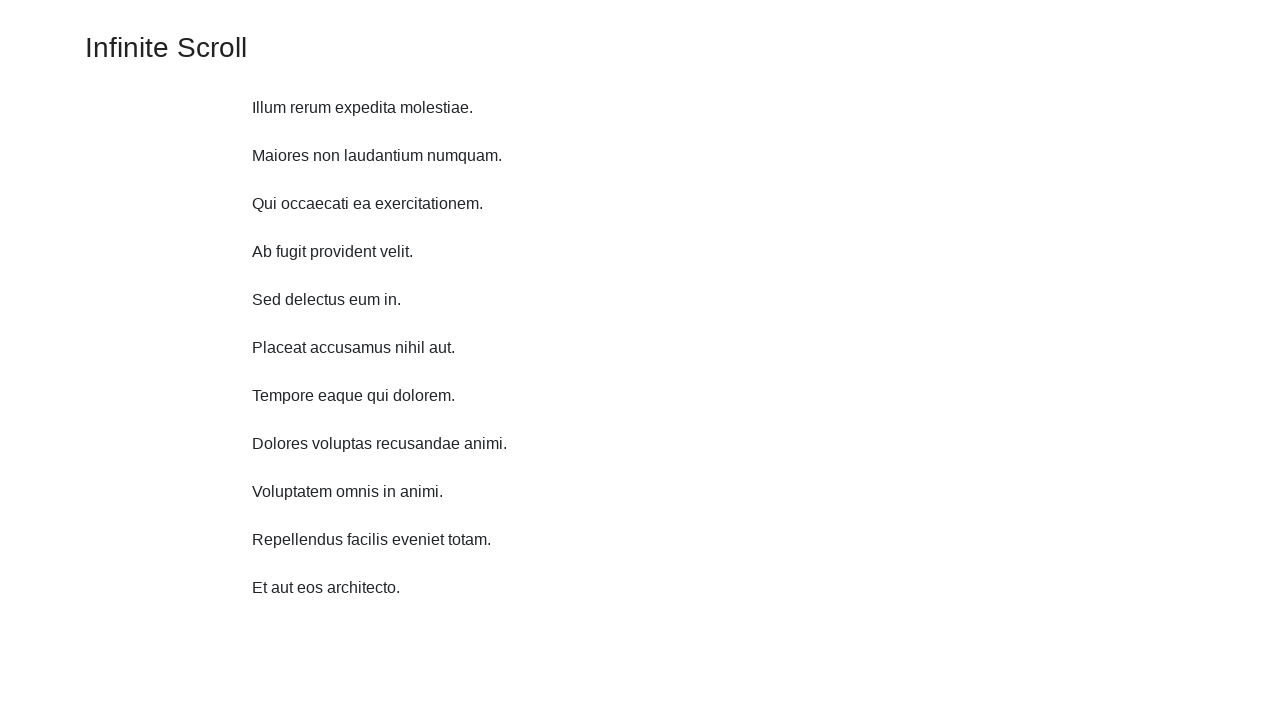

Scrolled down 750 pixels (iteration 4/10)
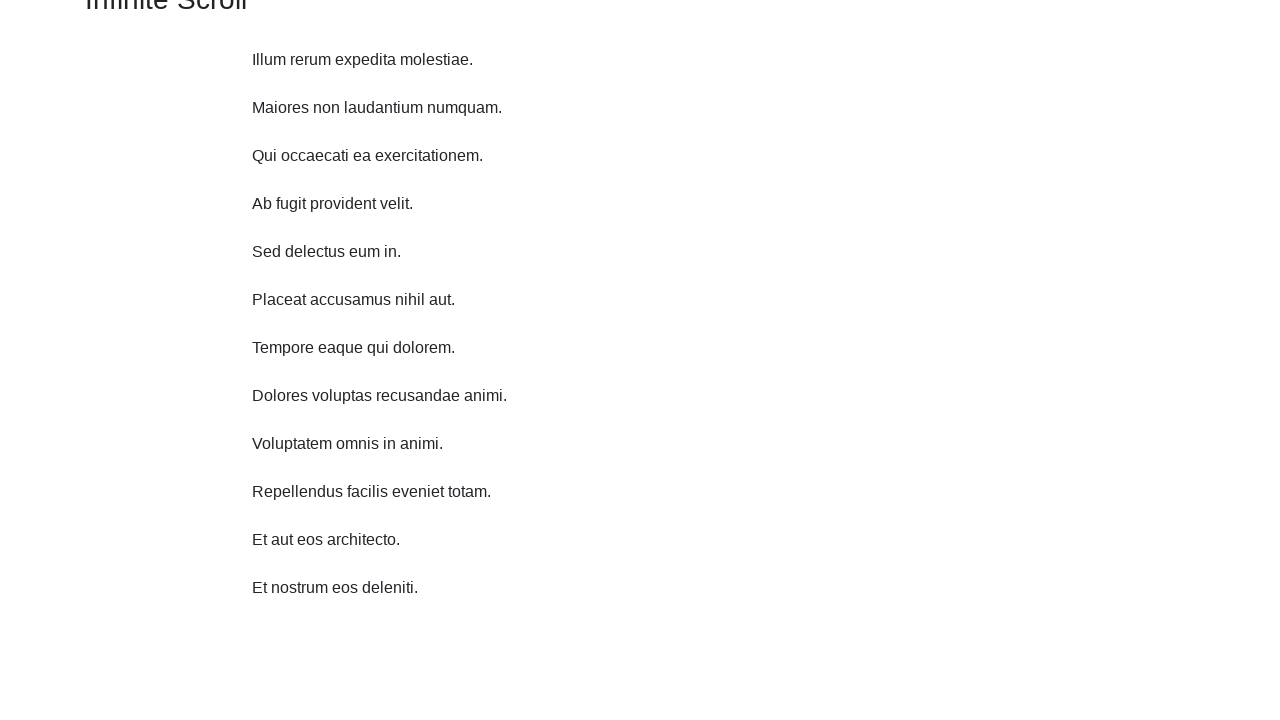

Waited 500ms for content to load after scroll down (iteration 4/10)
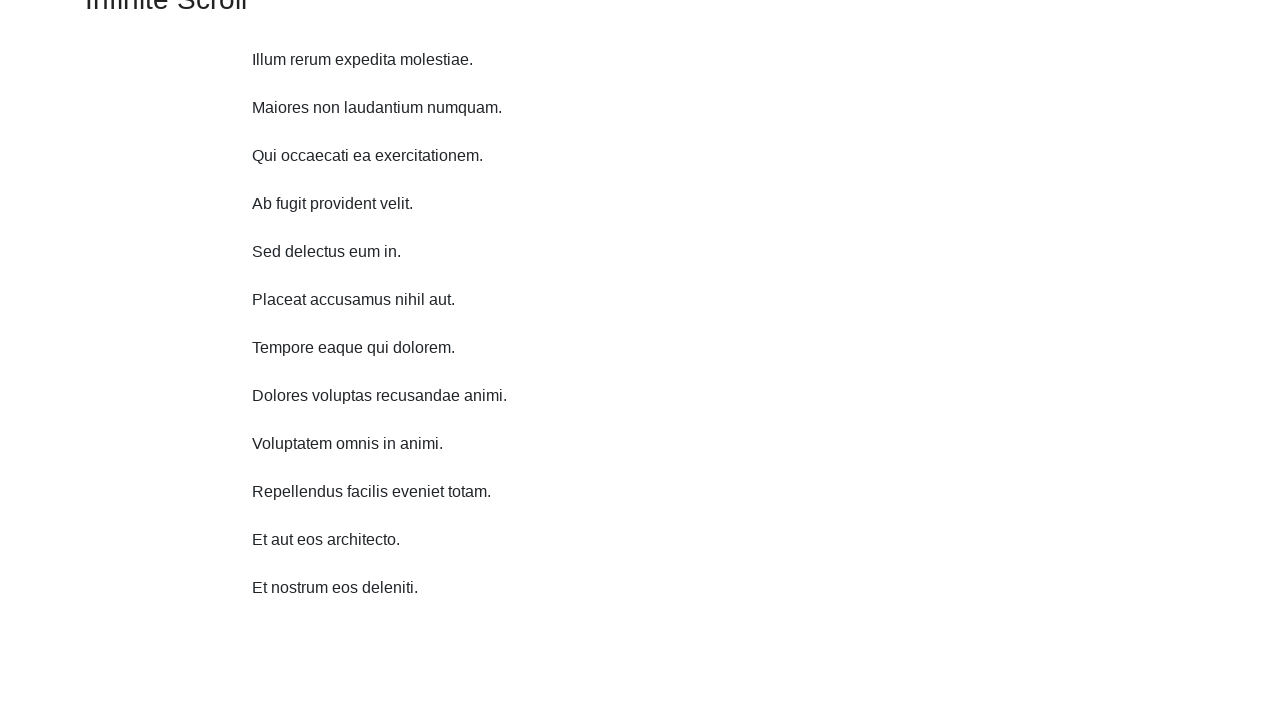

Scrolled down 750 pixels (iteration 5/10)
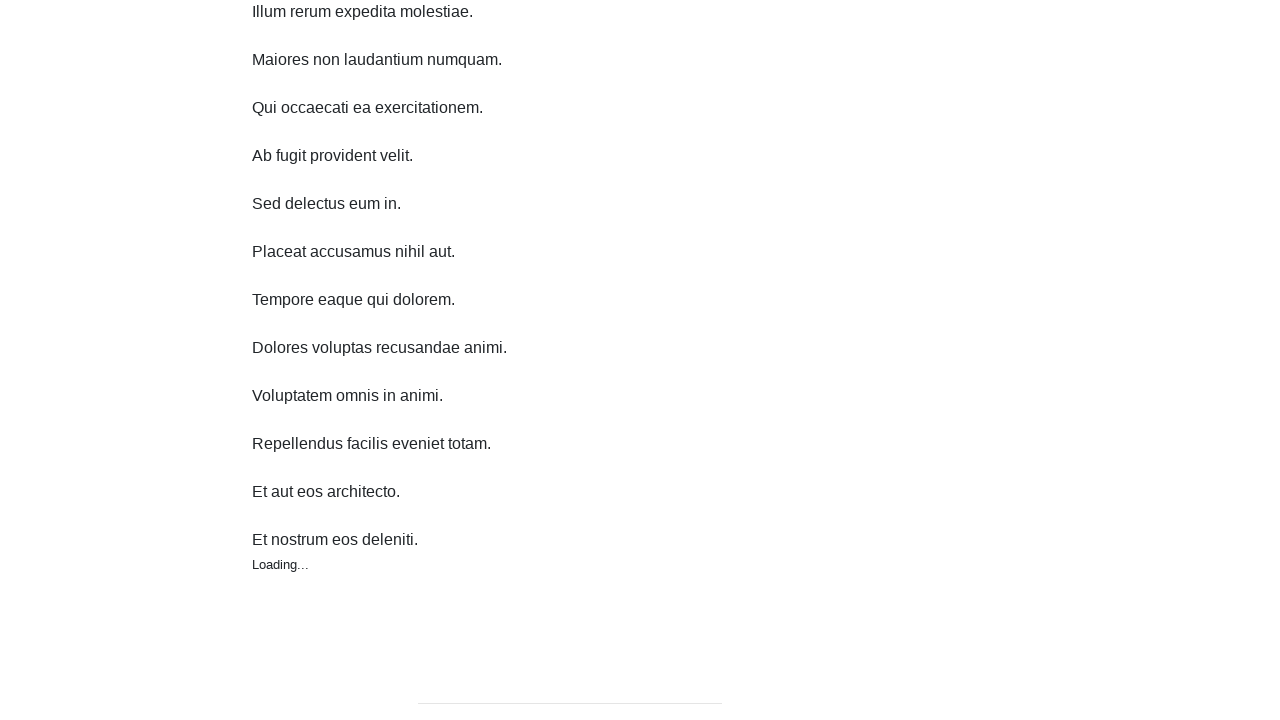

Waited 500ms for content to load after scroll down (iteration 5/10)
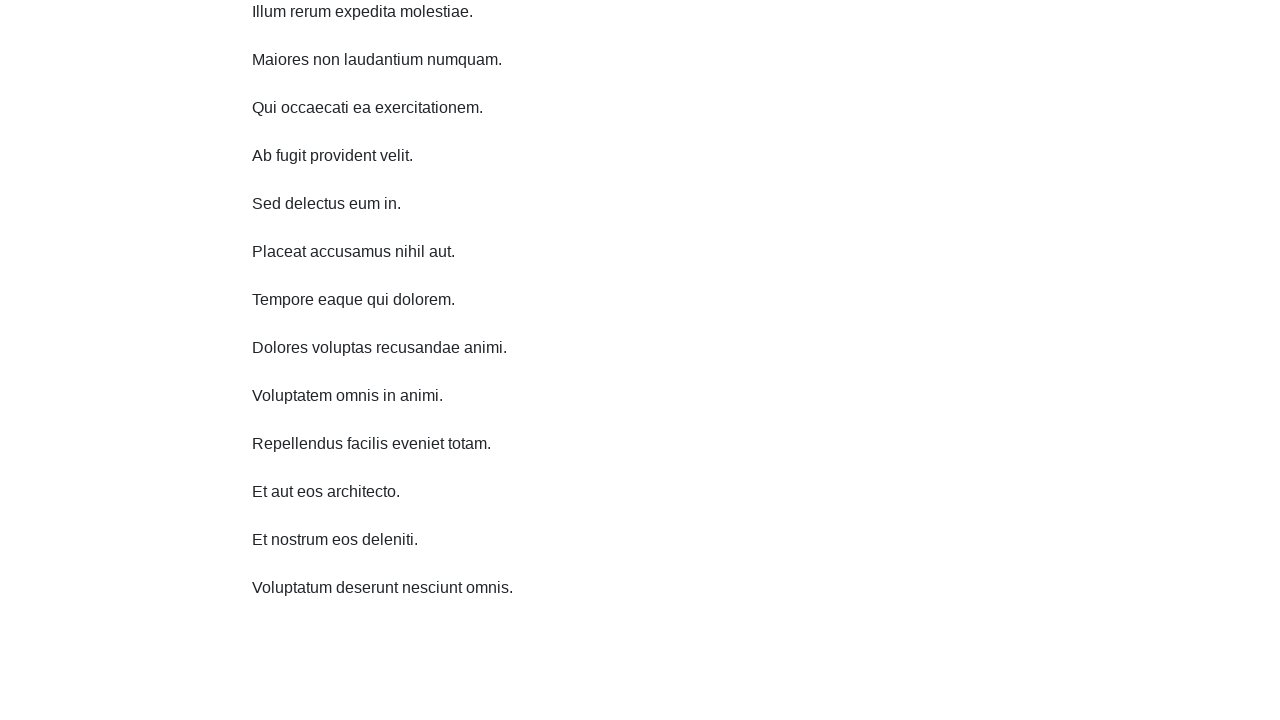

Scrolled down 750 pixels (iteration 6/10)
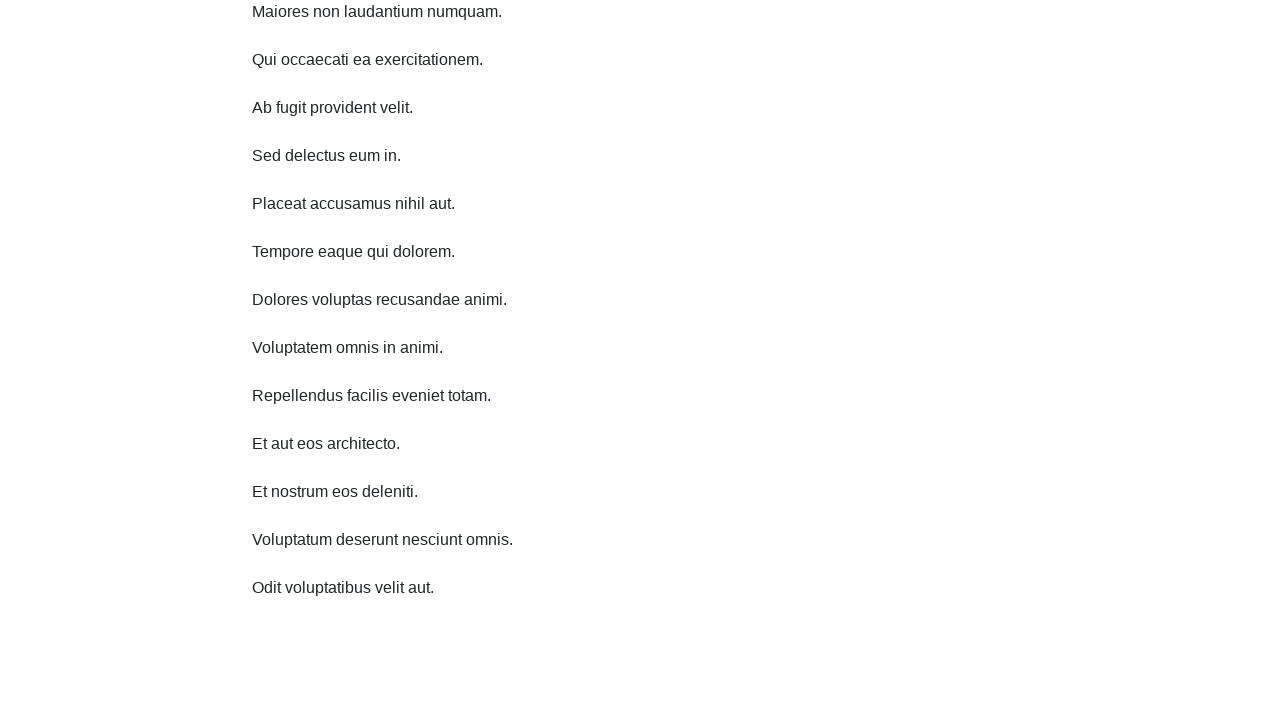

Waited 500ms for content to load after scroll down (iteration 6/10)
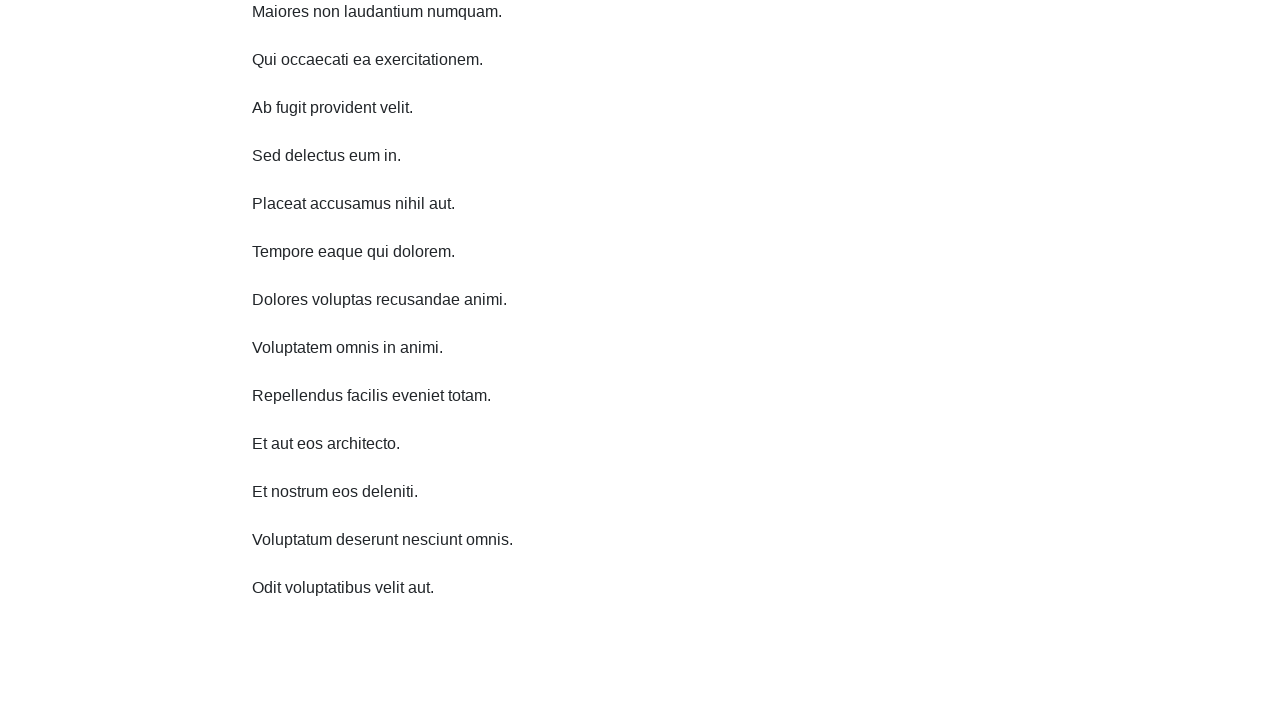

Scrolled down 750 pixels (iteration 7/10)
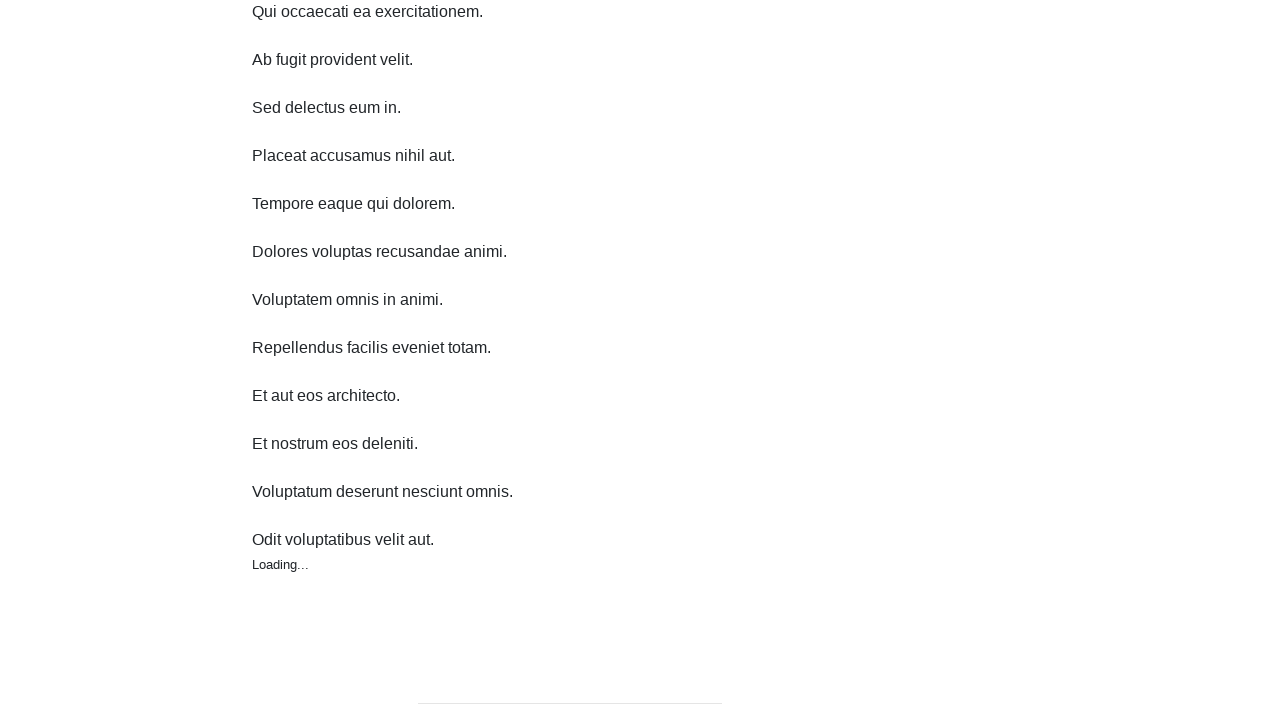

Waited 500ms for content to load after scroll down (iteration 7/10)
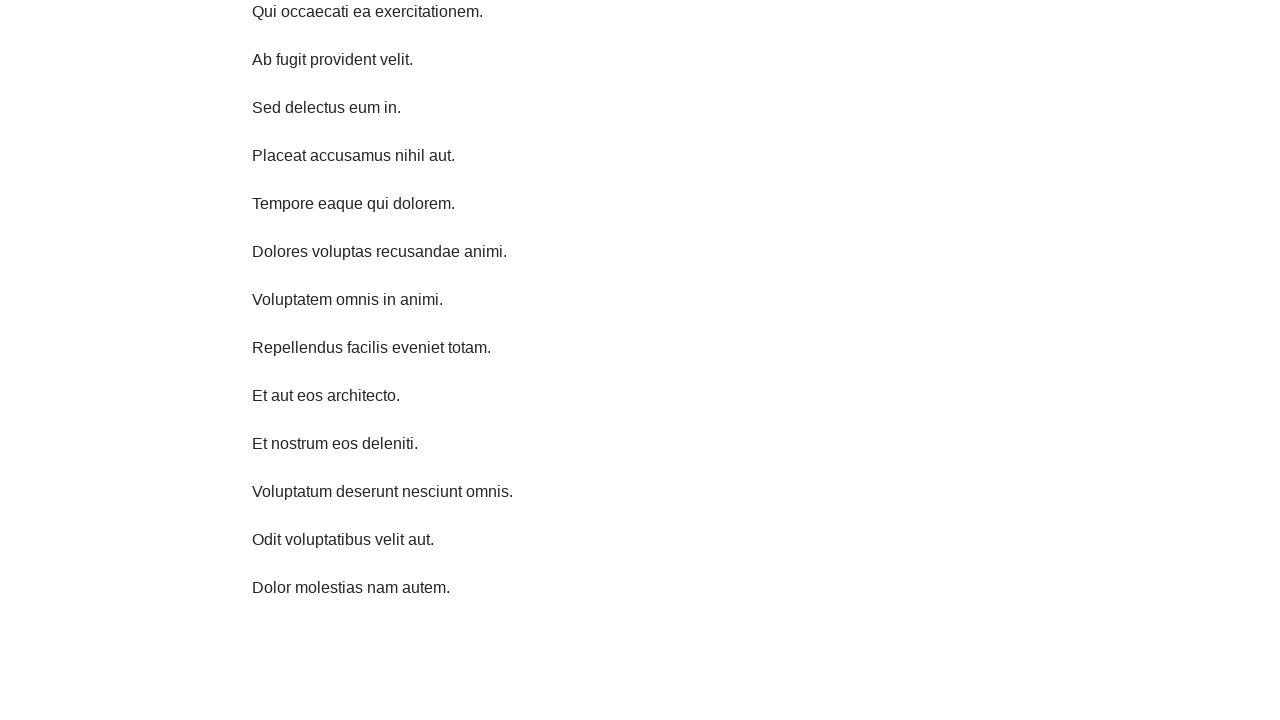

Scrolled down 750 pixels (iteration 8/10)
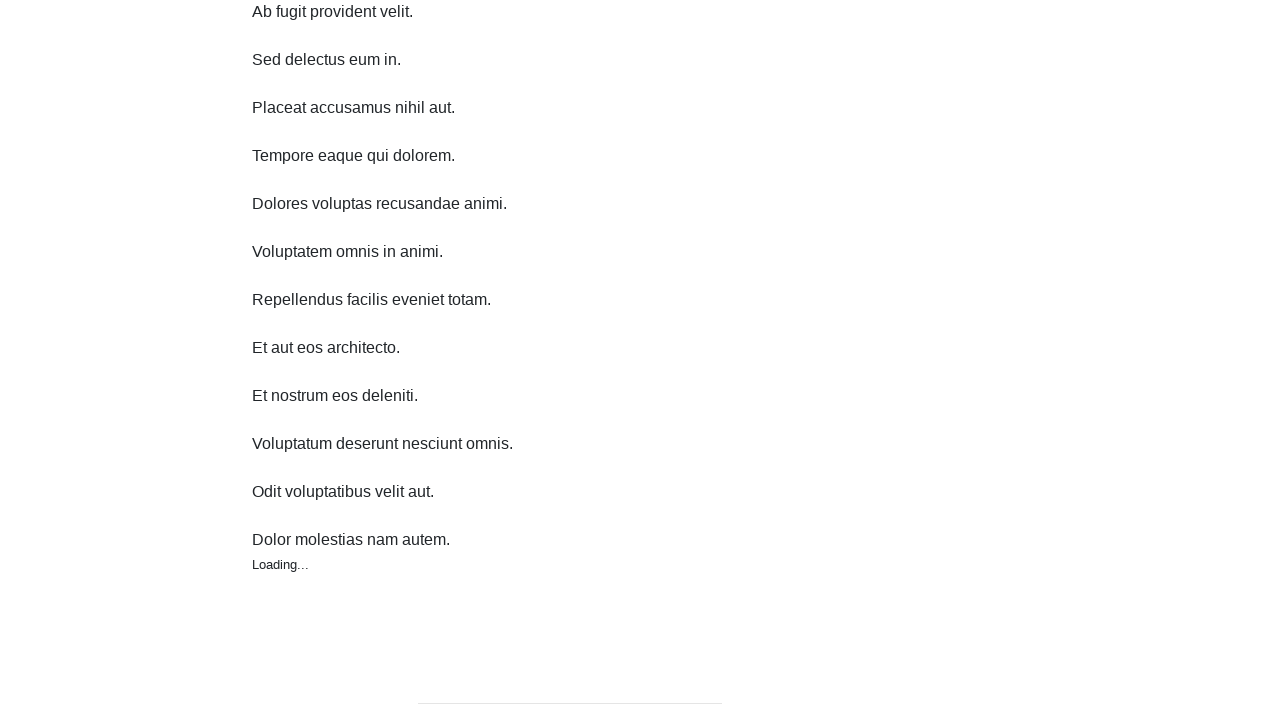

Waited 500ms for content to load after scroll down (iteration 8/10)
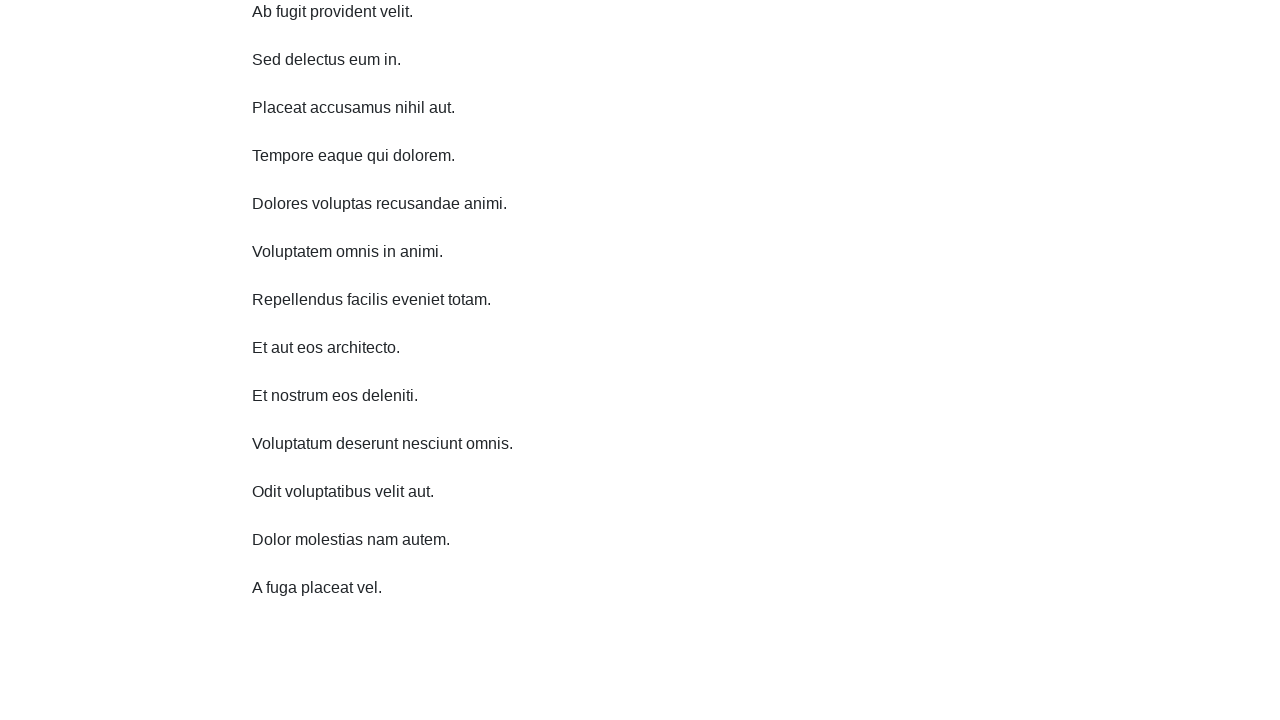

Scrolled down 750 pixels (iteration 9/10)
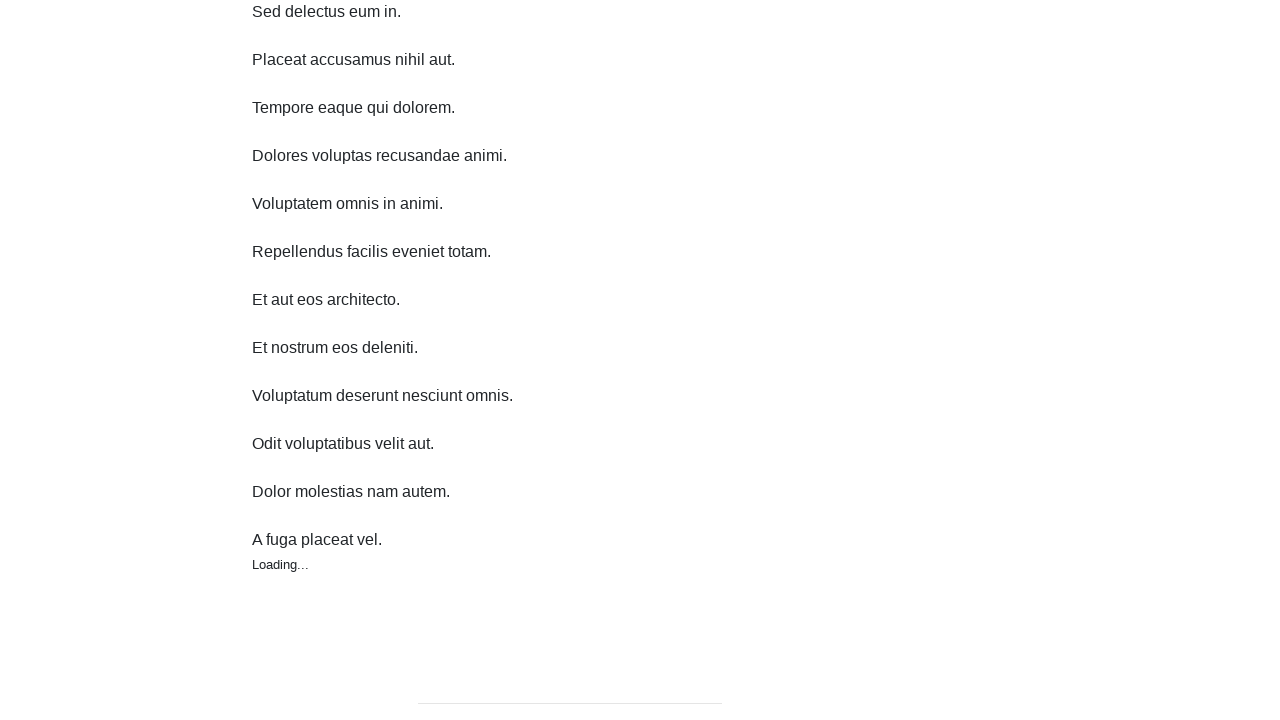

Waited 500ms for content to load after scroll down (iteration 9/10)
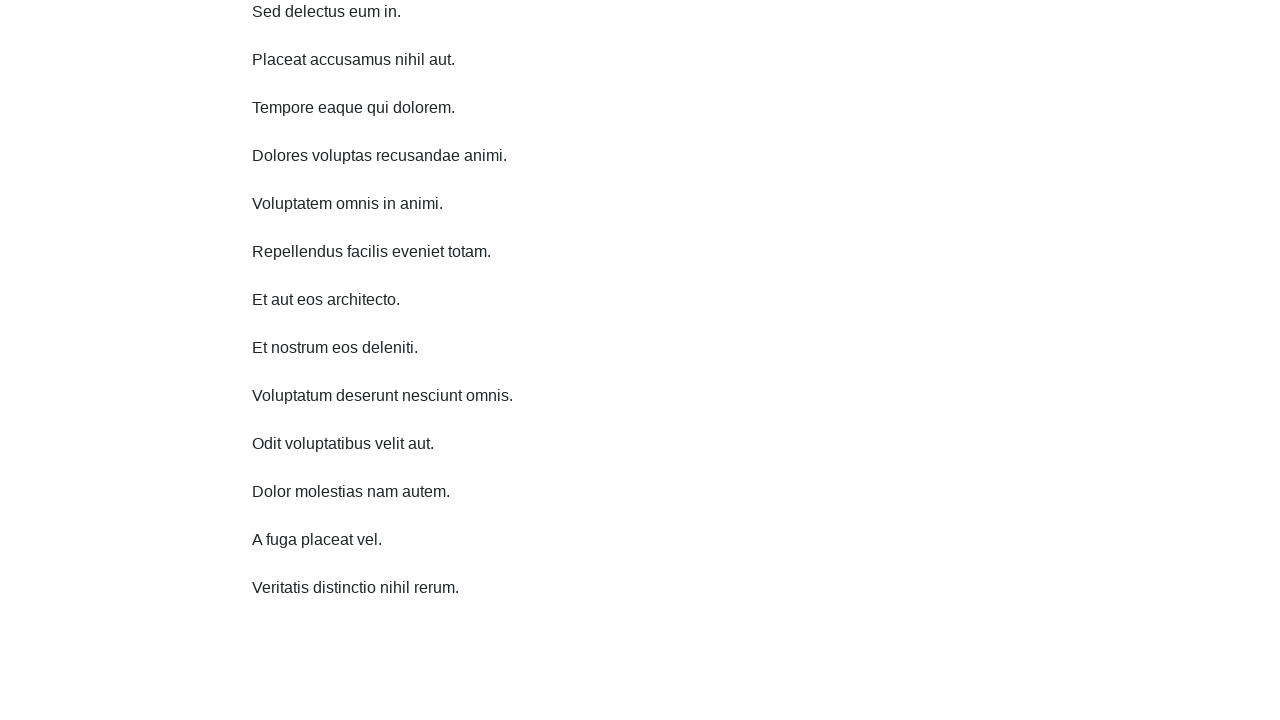

Scrolled down 750 pixels (iteration 10/10)
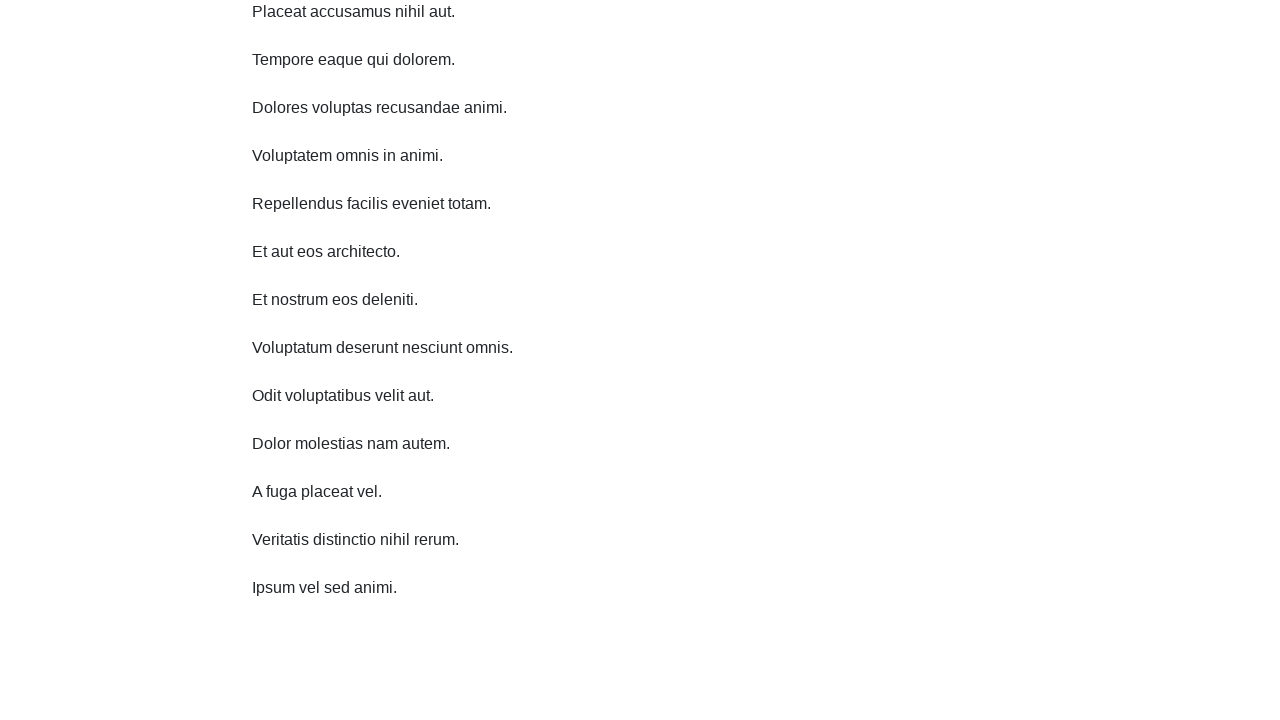

Waited 500ms for content to load after scroll down (iteration 10/10)
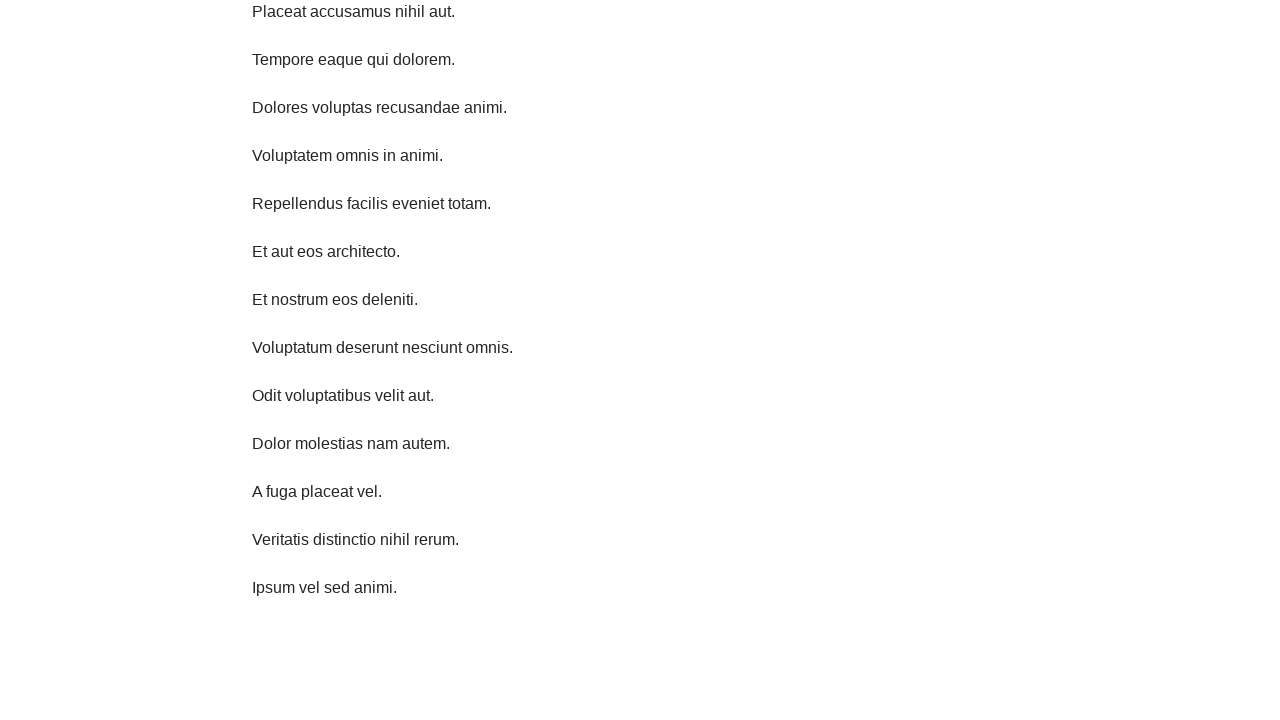

Scrolled up 750 pixels (iteration 1/10)
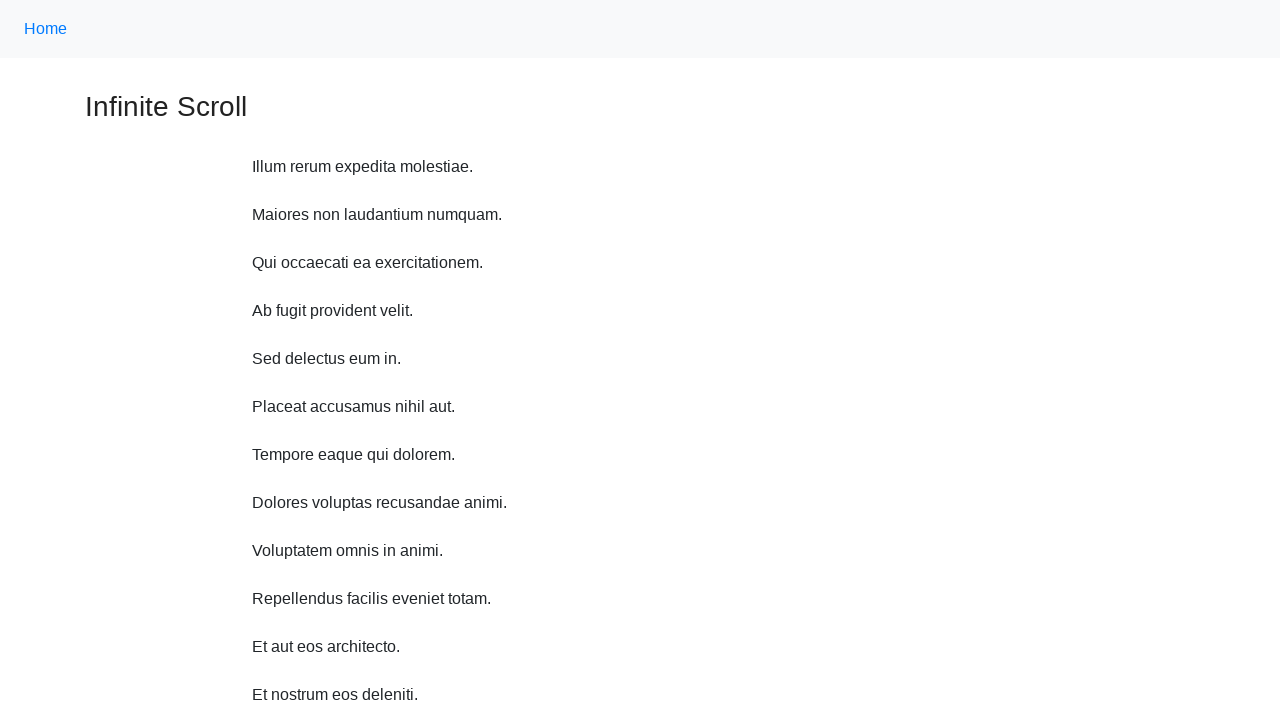

Waited 500ms between scroll up iterations (iteration 1/10)
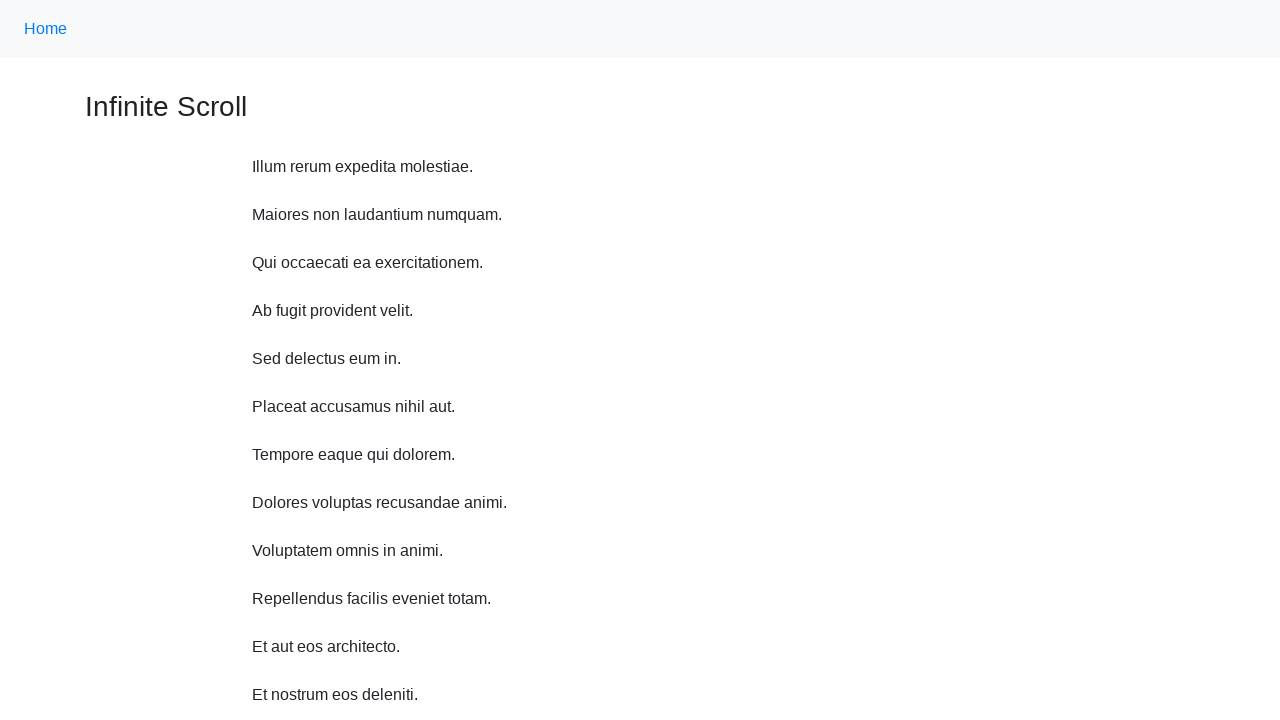

Scrolled up 750 pixels (iteration 2/10)
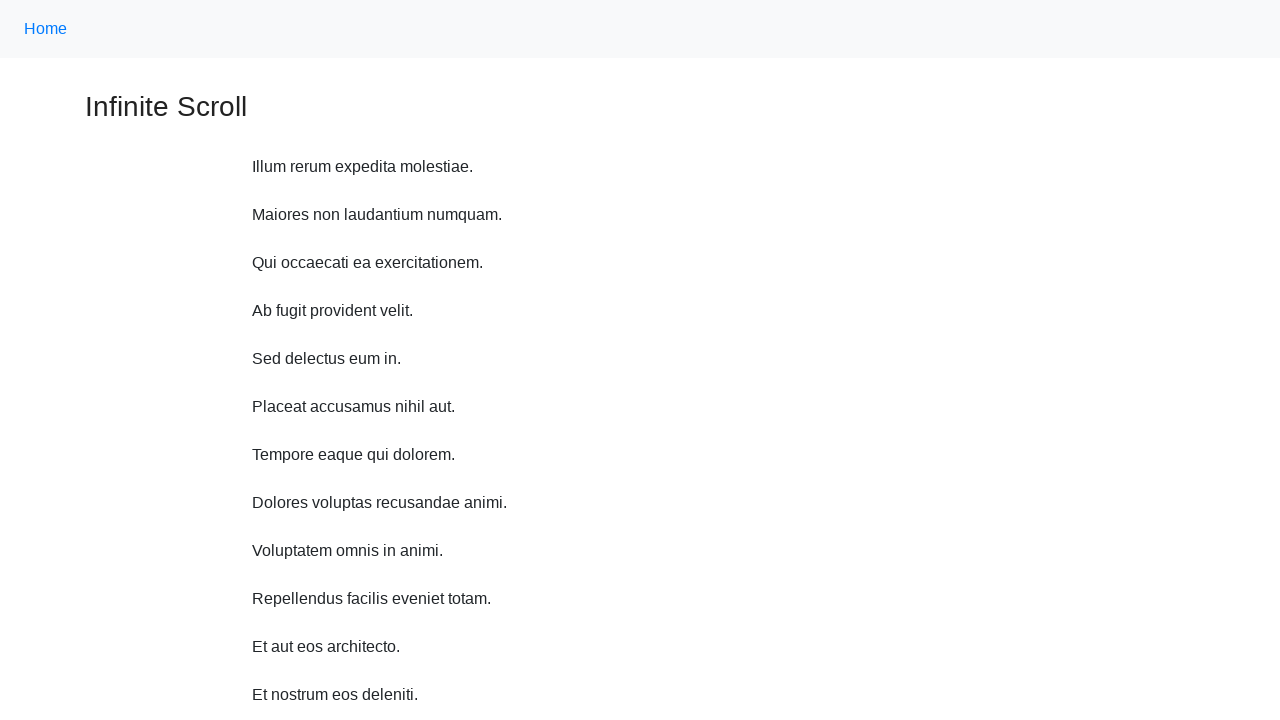

Waited 500ms between scroll up iterations (iteration 2/10)
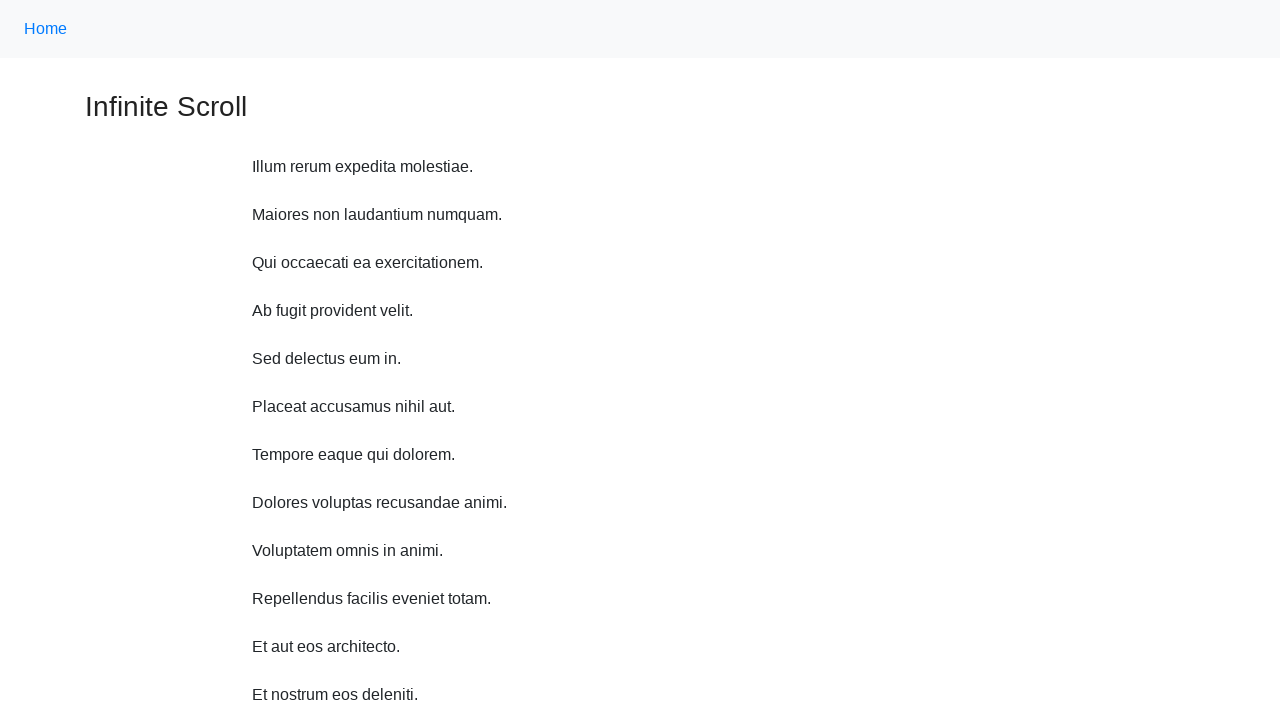

Scrolled up 750 pixels (iteration 3/10)
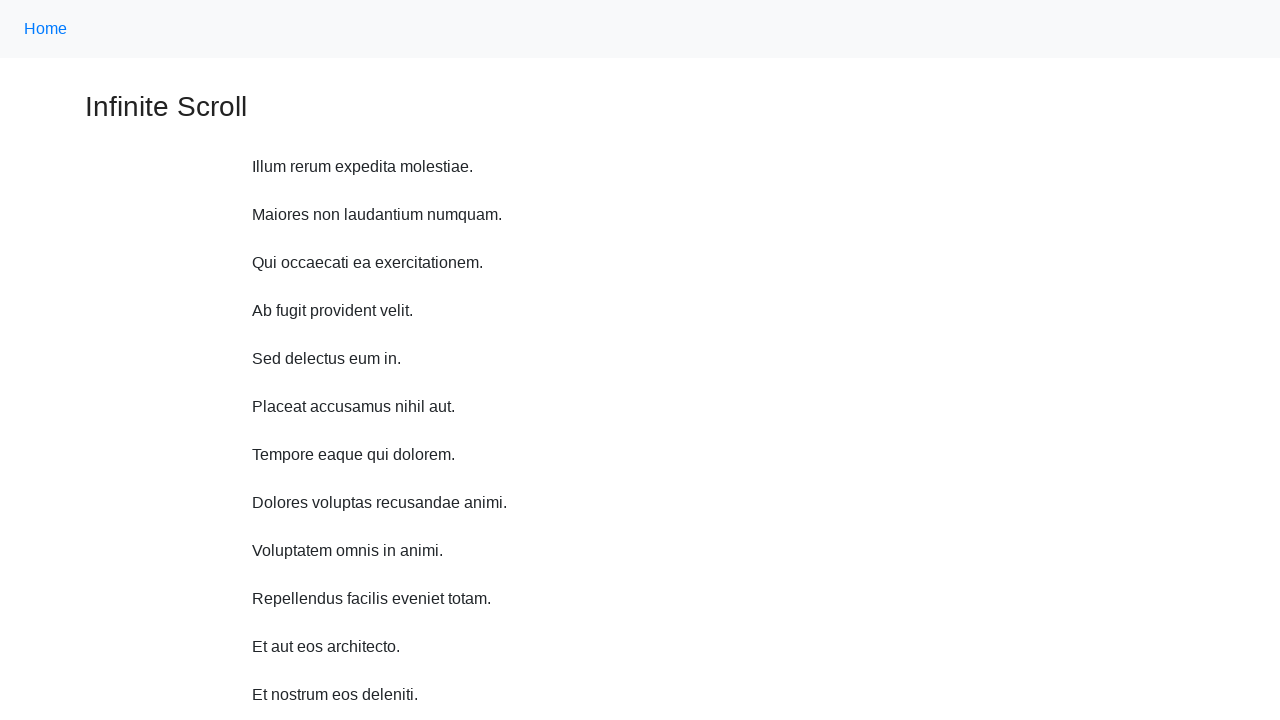

Waited 500ms between scroll up iterations (iteration 3/10)
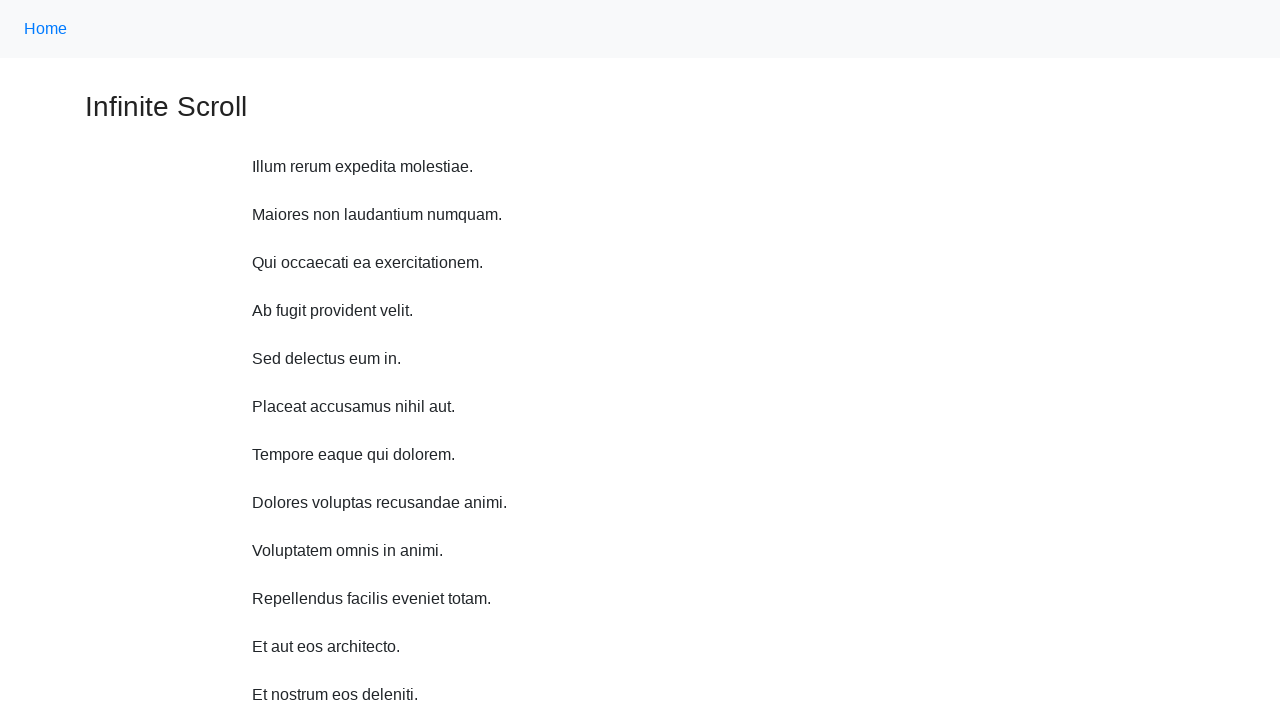

Scrolled up 750 pixels (iteration 4/10)
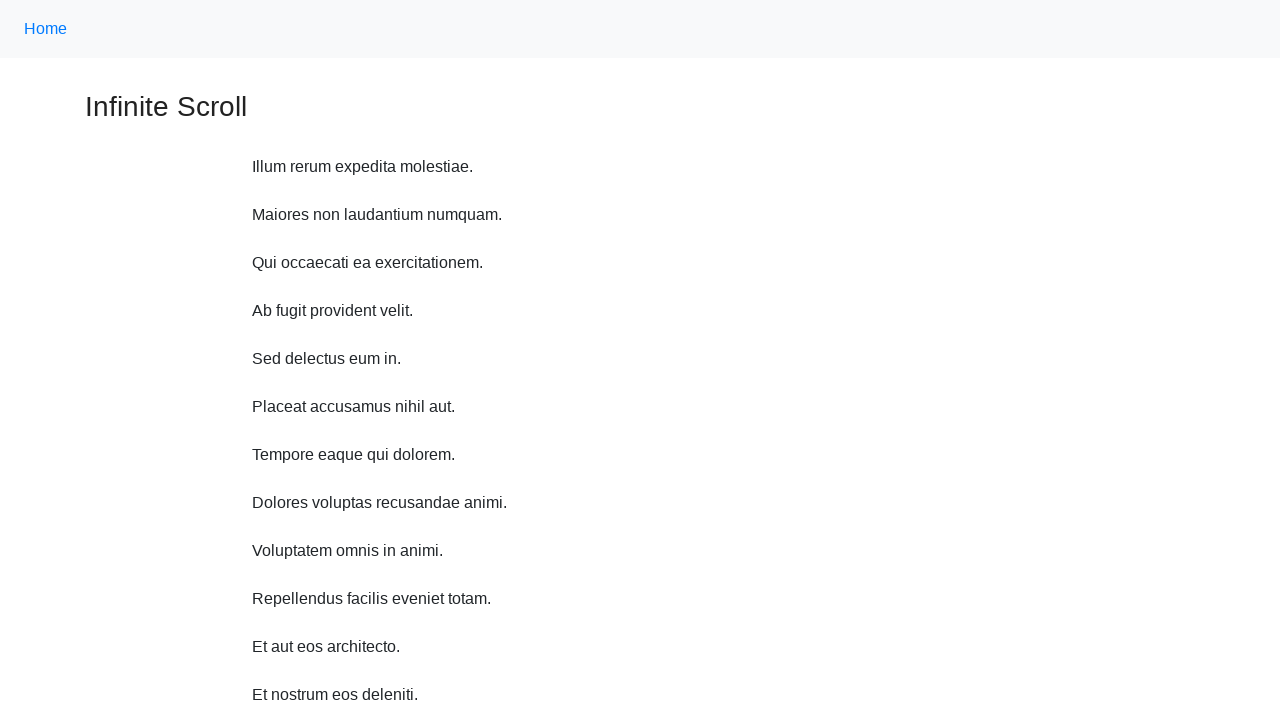

Waited 500ms between scroll up iterations (iteration 4/10)
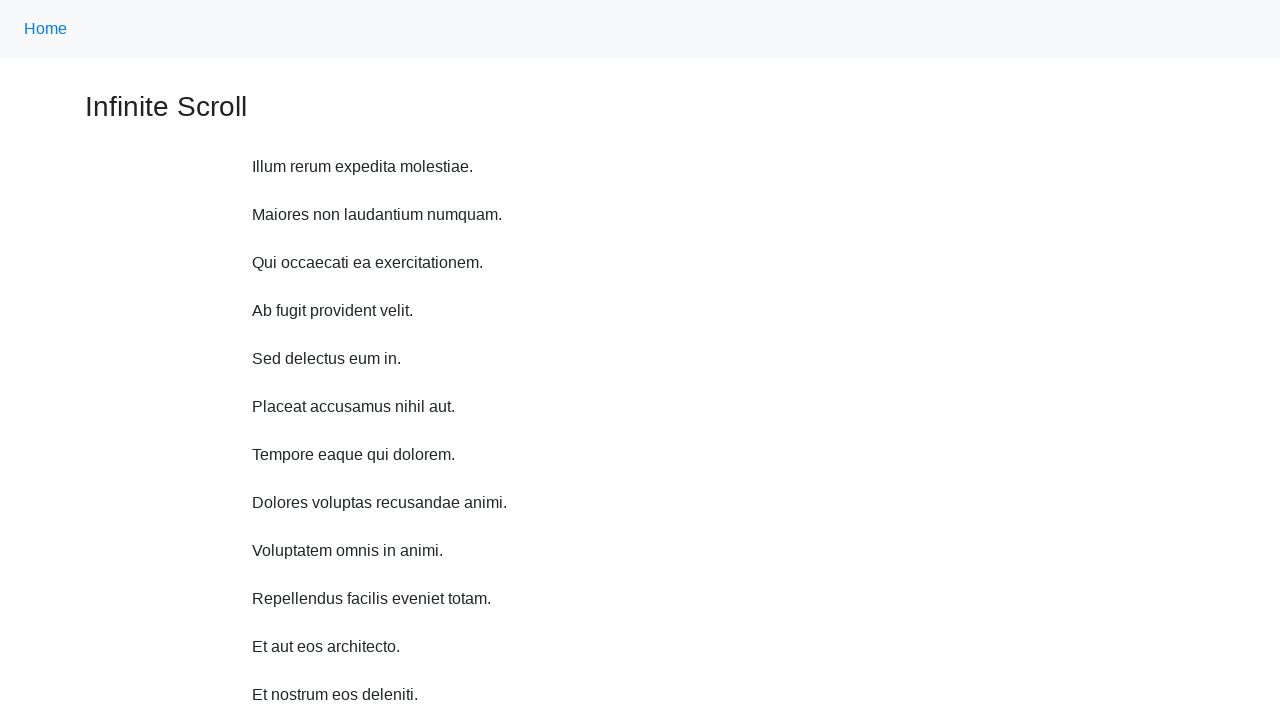

Scrolled up 750 pixels (iteration 5/10)
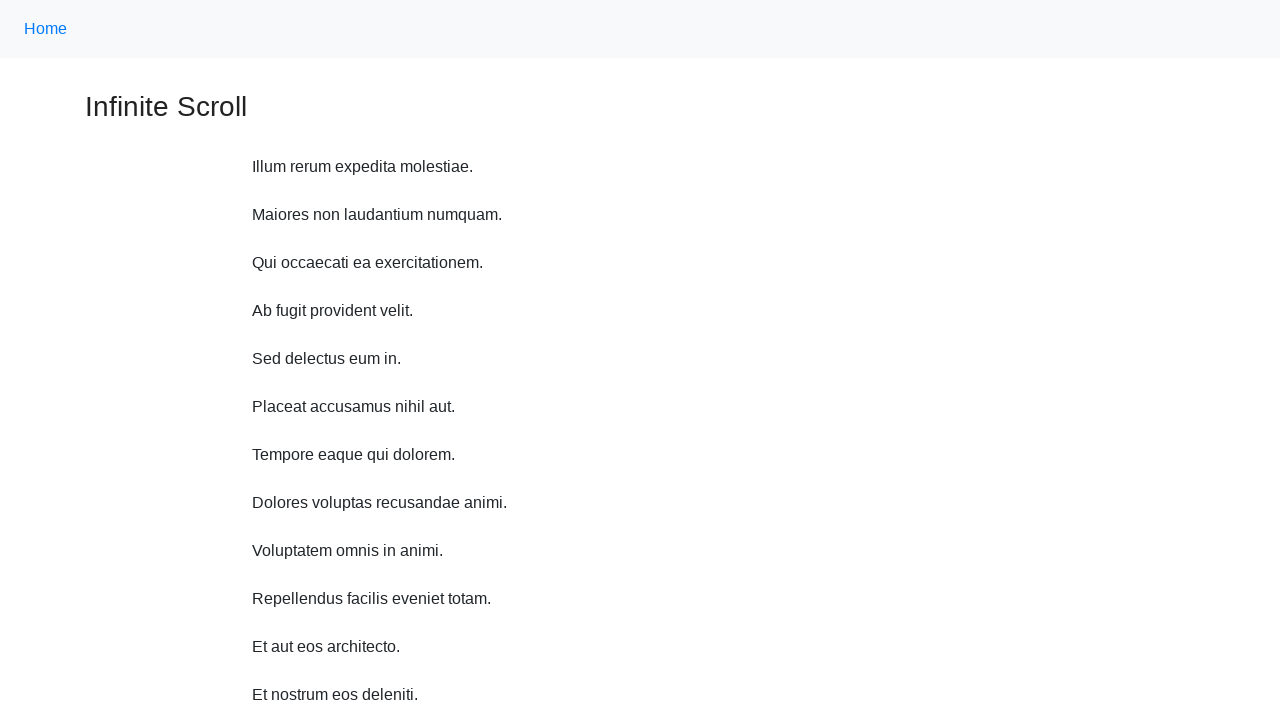

Waited 500ms between scroll up iterations (iteration 5/10)
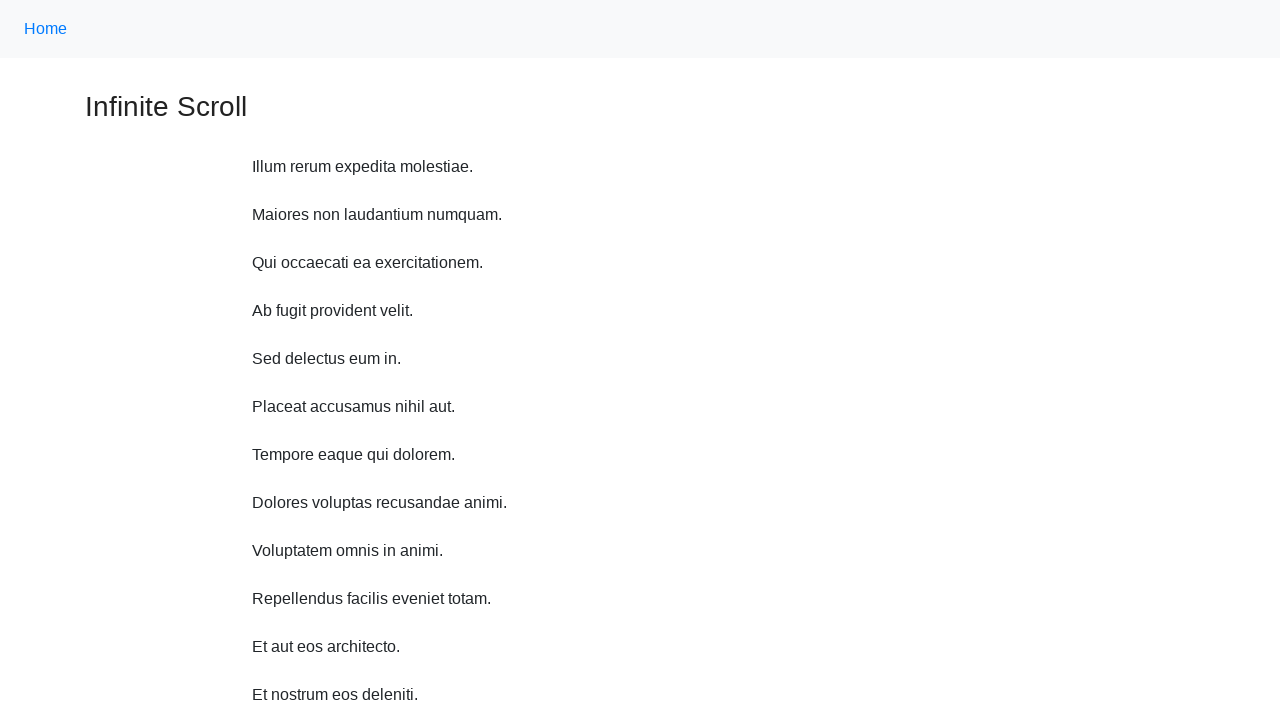

Scrolled up 750 pixels (iteration 6/10)
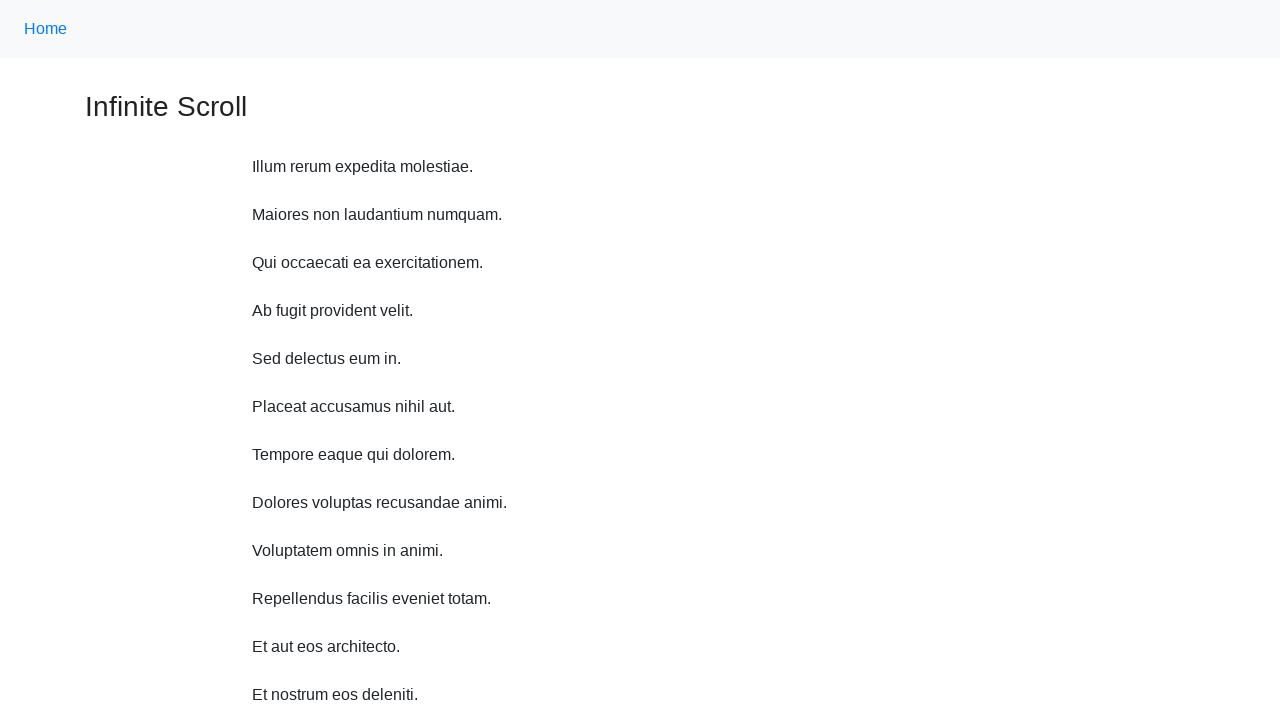

Waited 500ms between scroll up iterations (iteration 6/10)
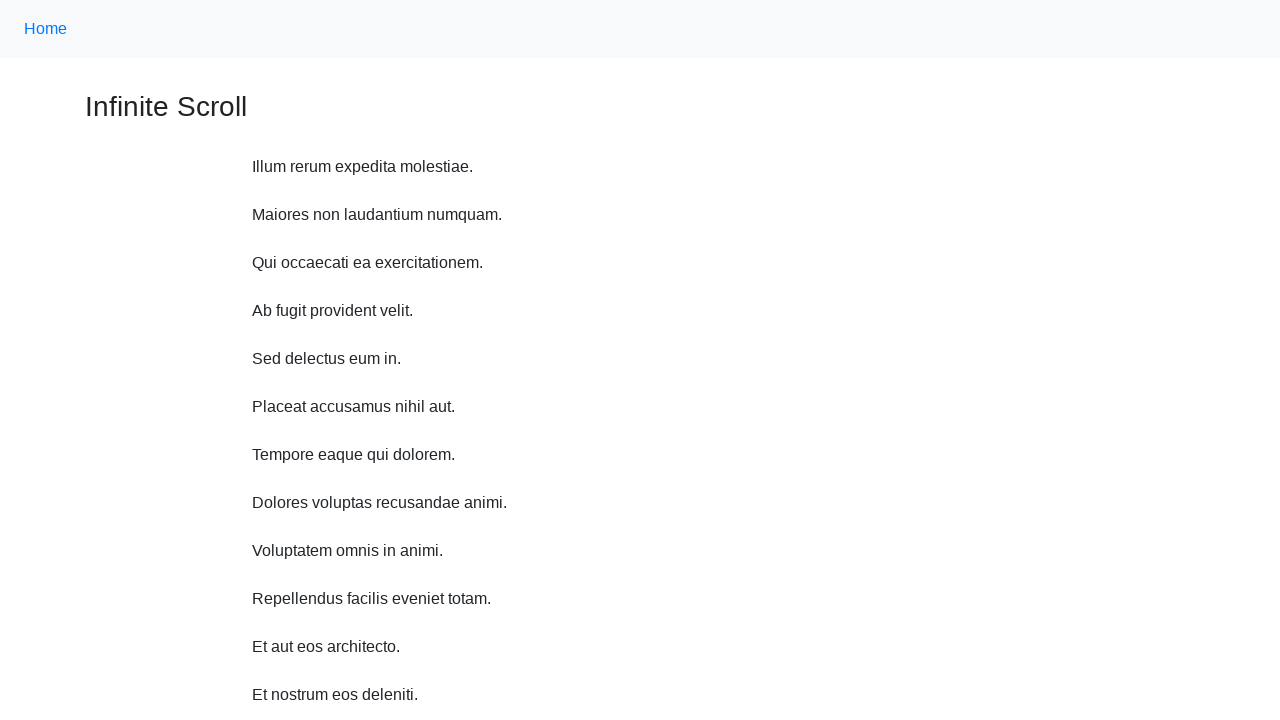

Scrolled up 750 pixels (iteration 7/10)
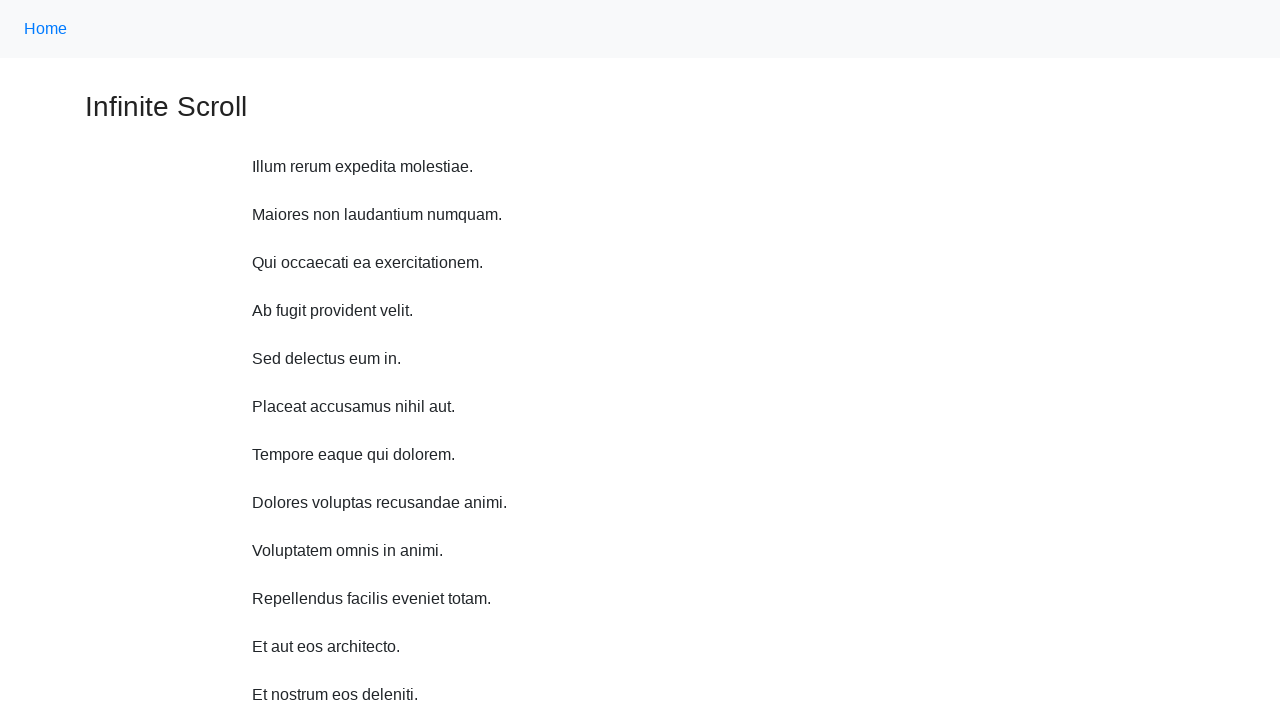

Waited 500ms between scroll up iterations (iteration 7/10)
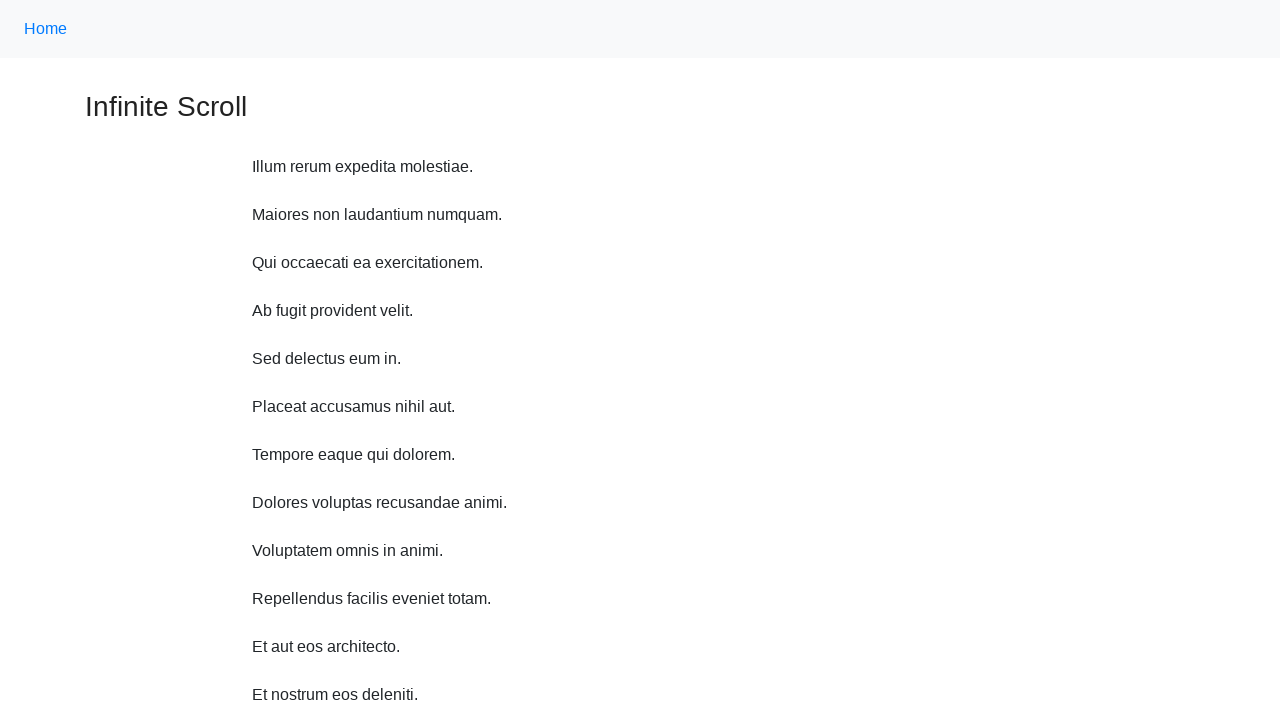

Scrolled up 750 pixels (iteration 8/10)
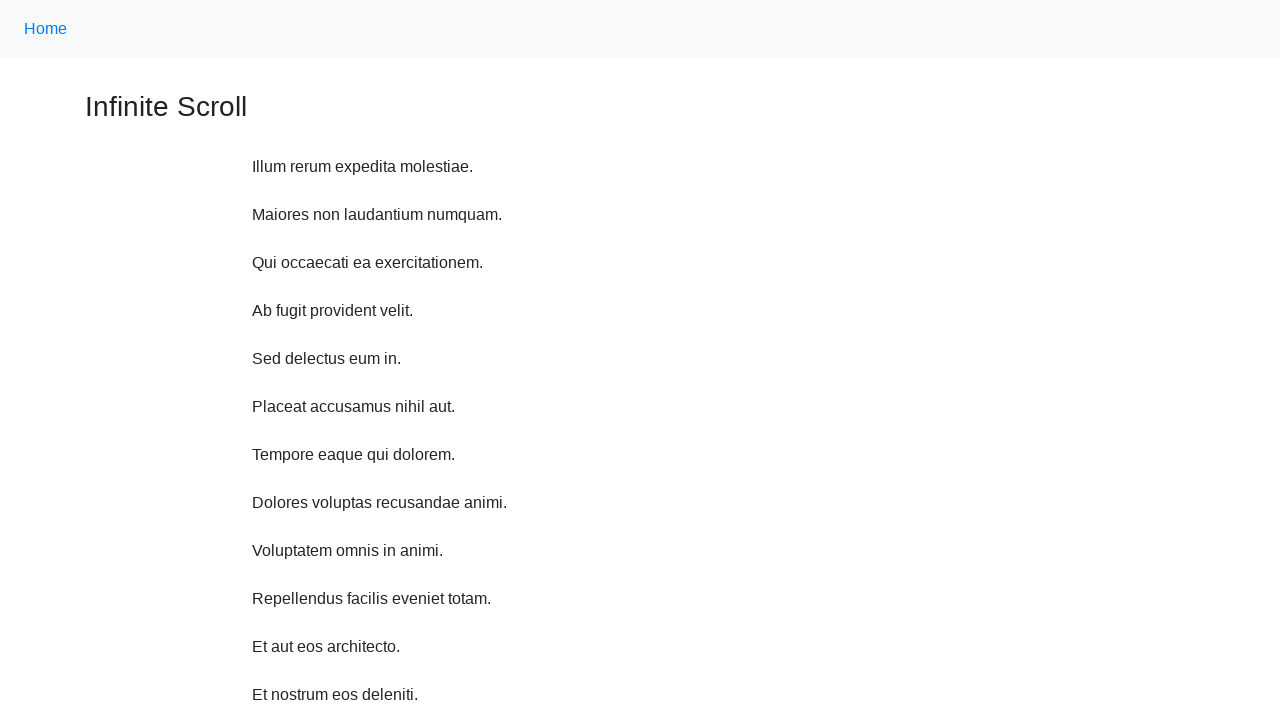

Waited 500ms between scroll up iterations (iteration 8/10)
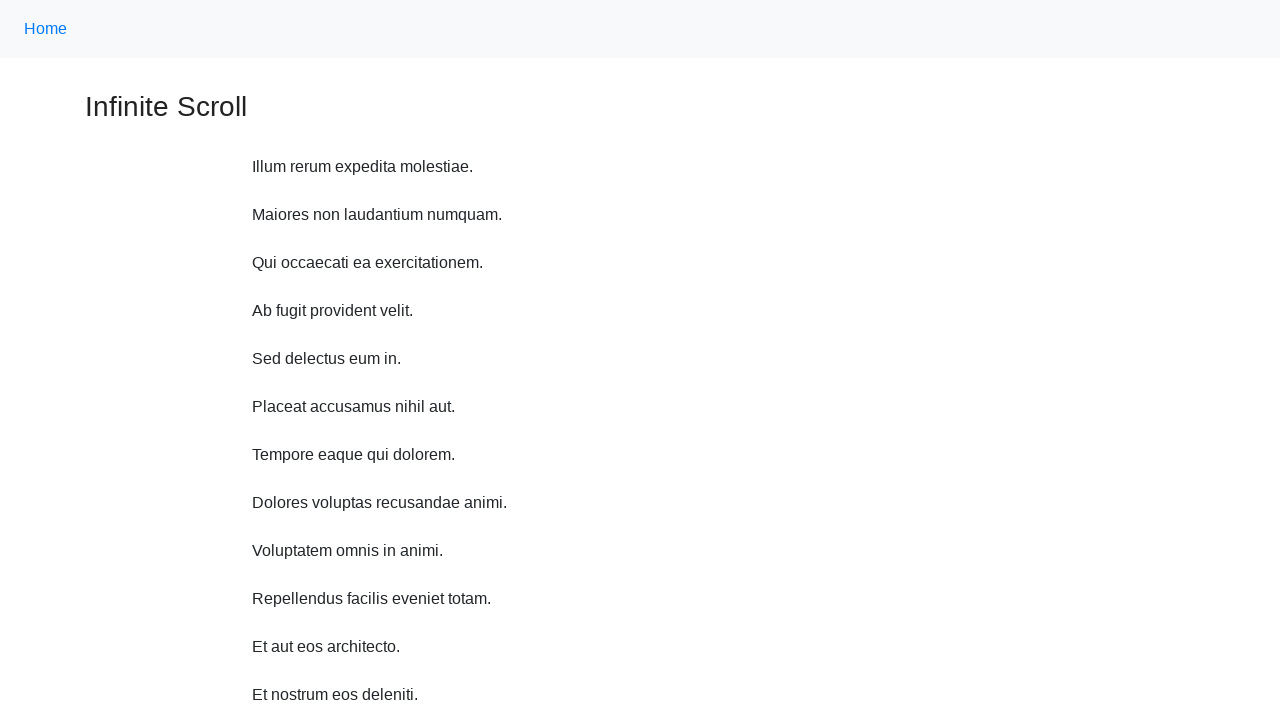

Scrolled up 750 pixels (iteration 9/10)
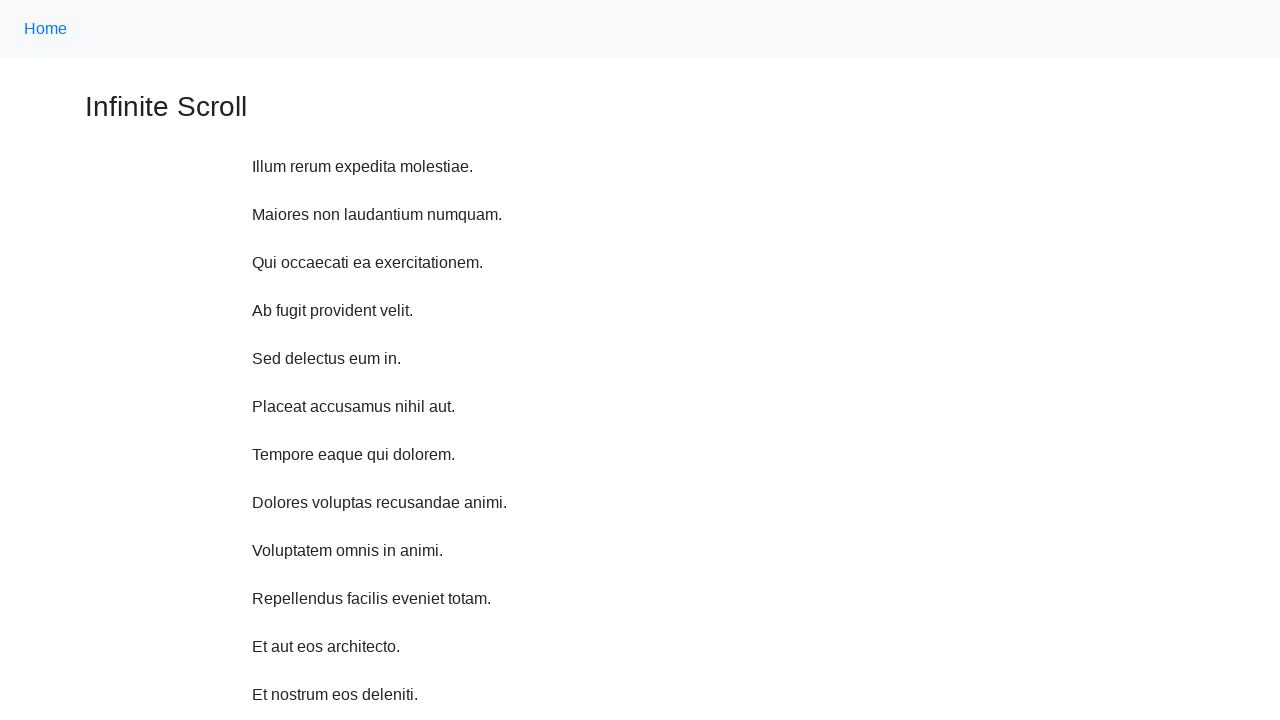

Waited 500ms between scroll up iterations (iteration 9/10)
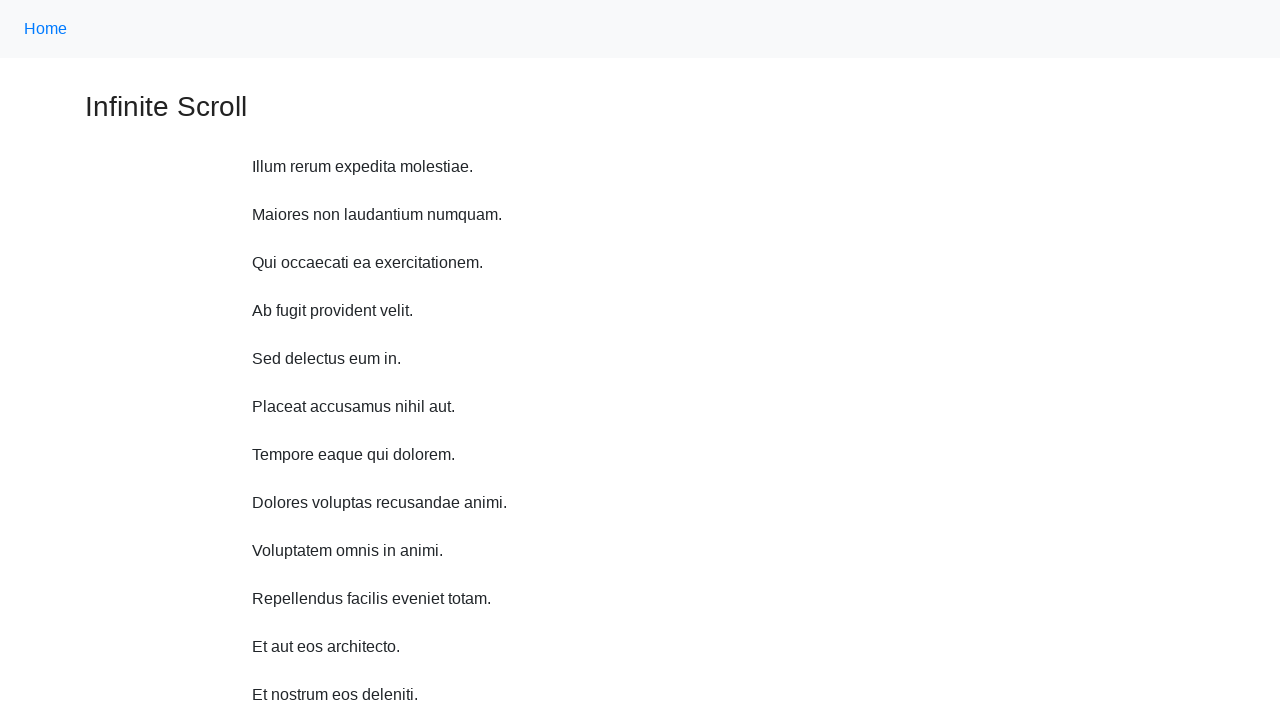

Scrolled up 750 pixels (iteration 10/10)
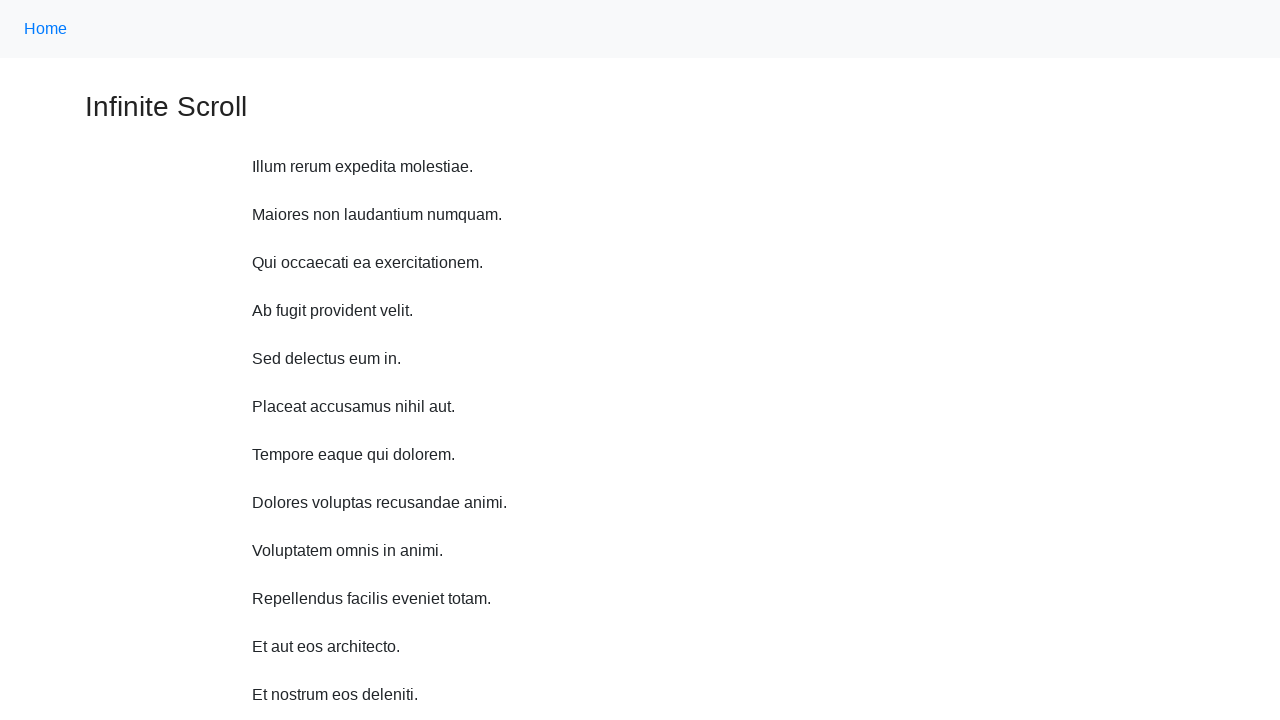

Waited 500ms between scroll up iterations (iteration 10/10)
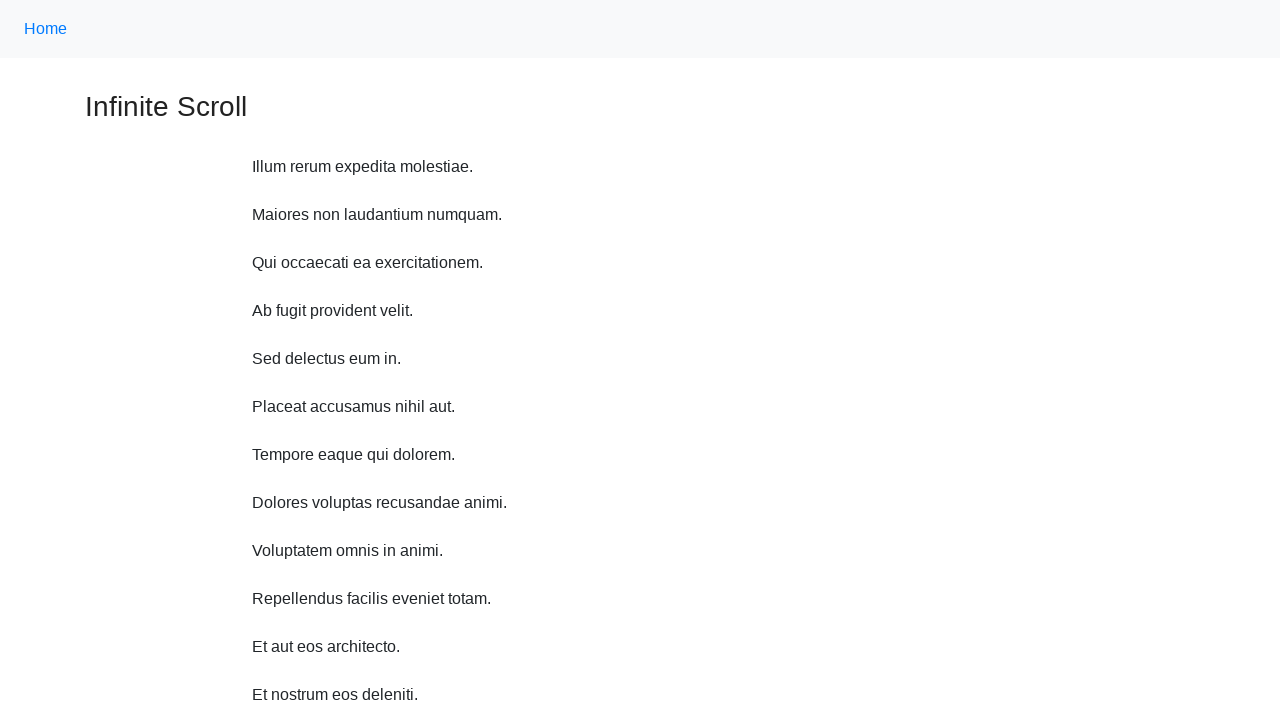

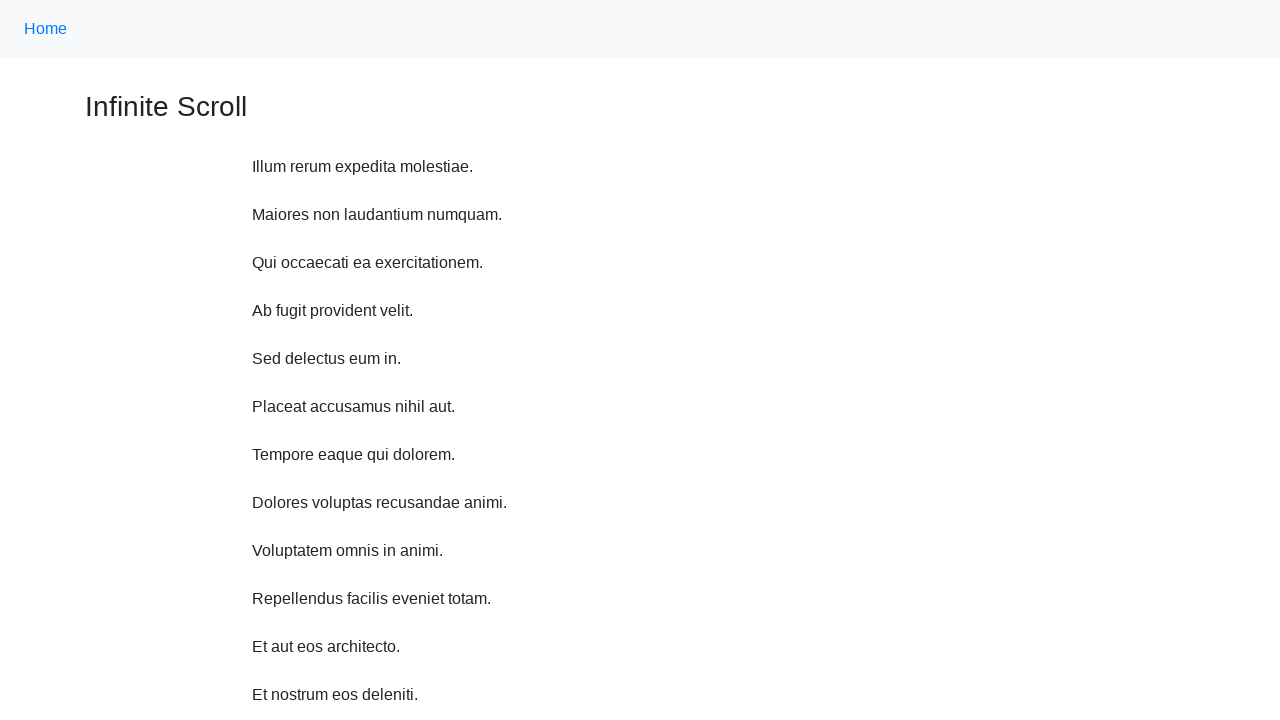